Tests the calculator's multiplication operation with integer and decimal inputs across 9 different build prototypes

Starting URL: https://testsheepnz.github.io/BasicCalculator.html

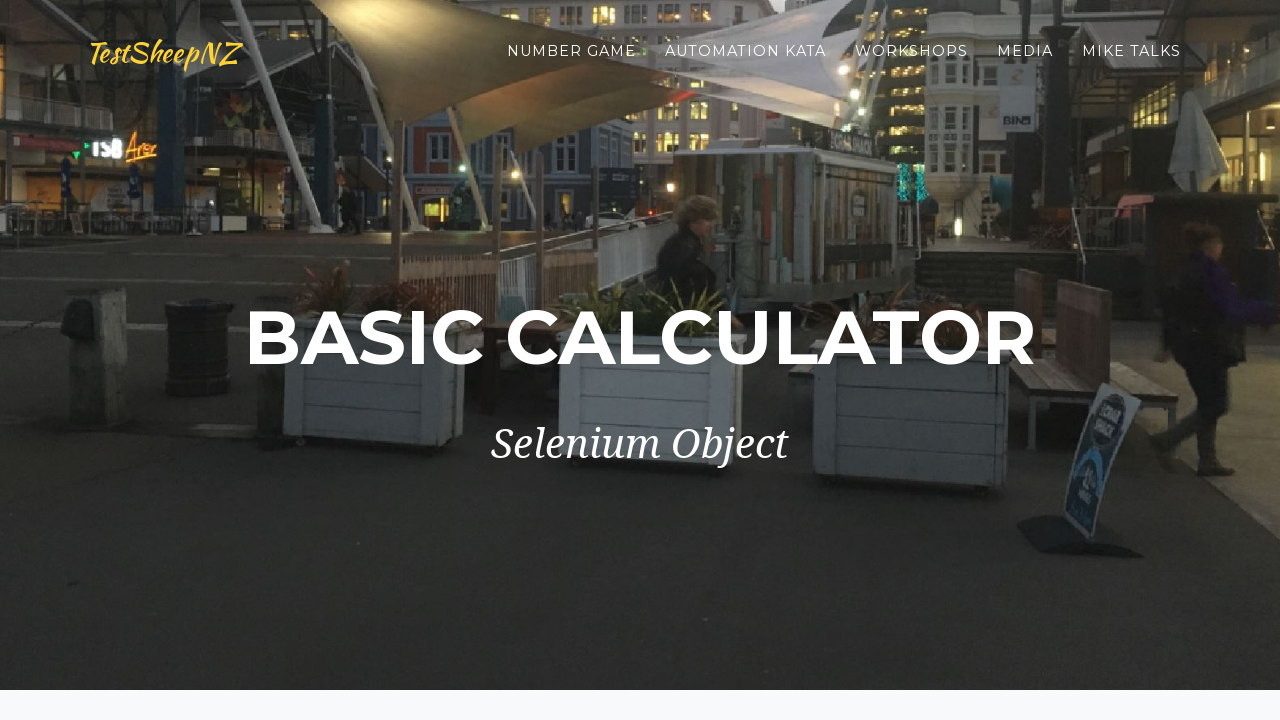

Navigated to BasicCalculator.html for prototype 0
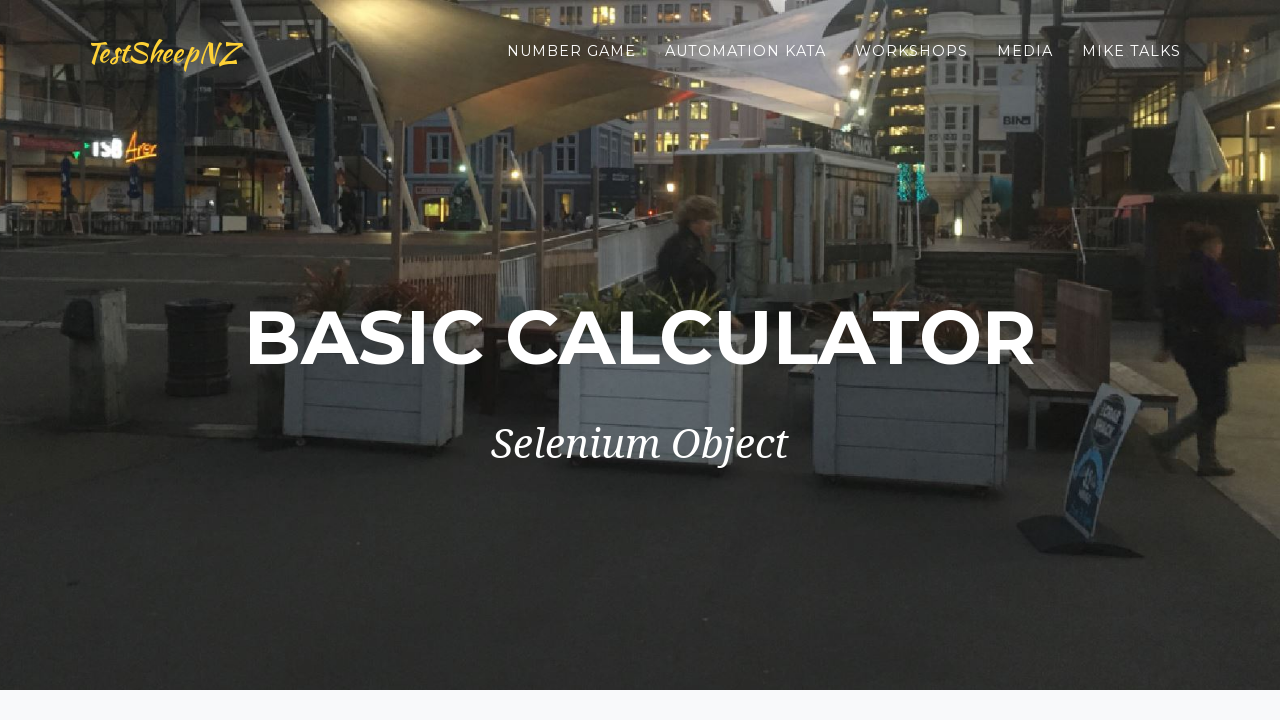

Filled number1 field with '6' on input[name='number1']
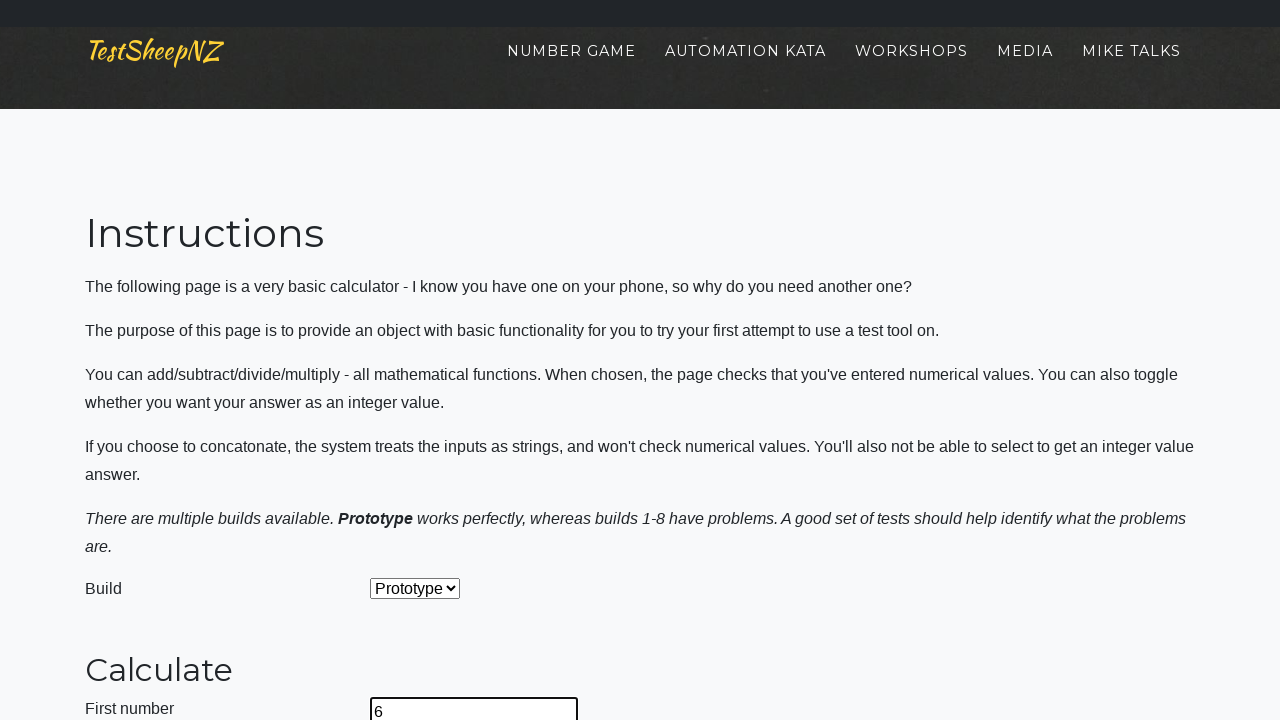

Filled number2 field with '1.5' (decimal input) on input[name='number2']
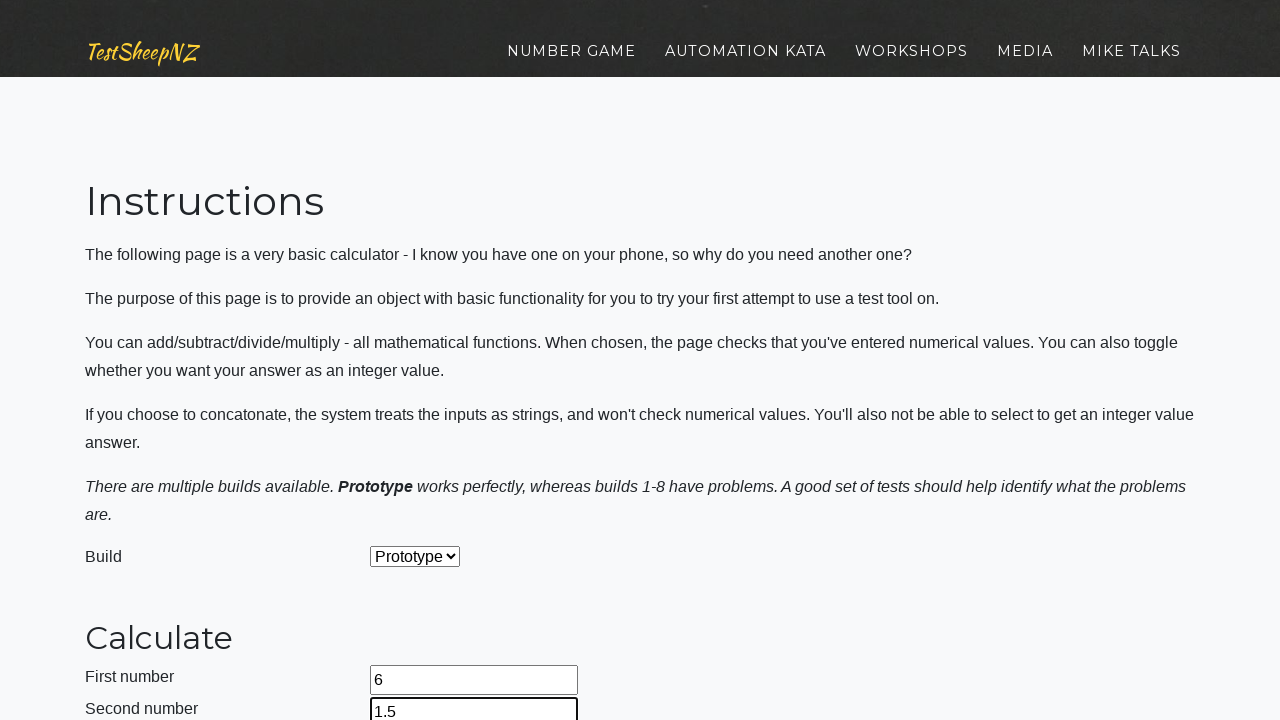

Selected build prototype 0 on select[name='selectBuild']
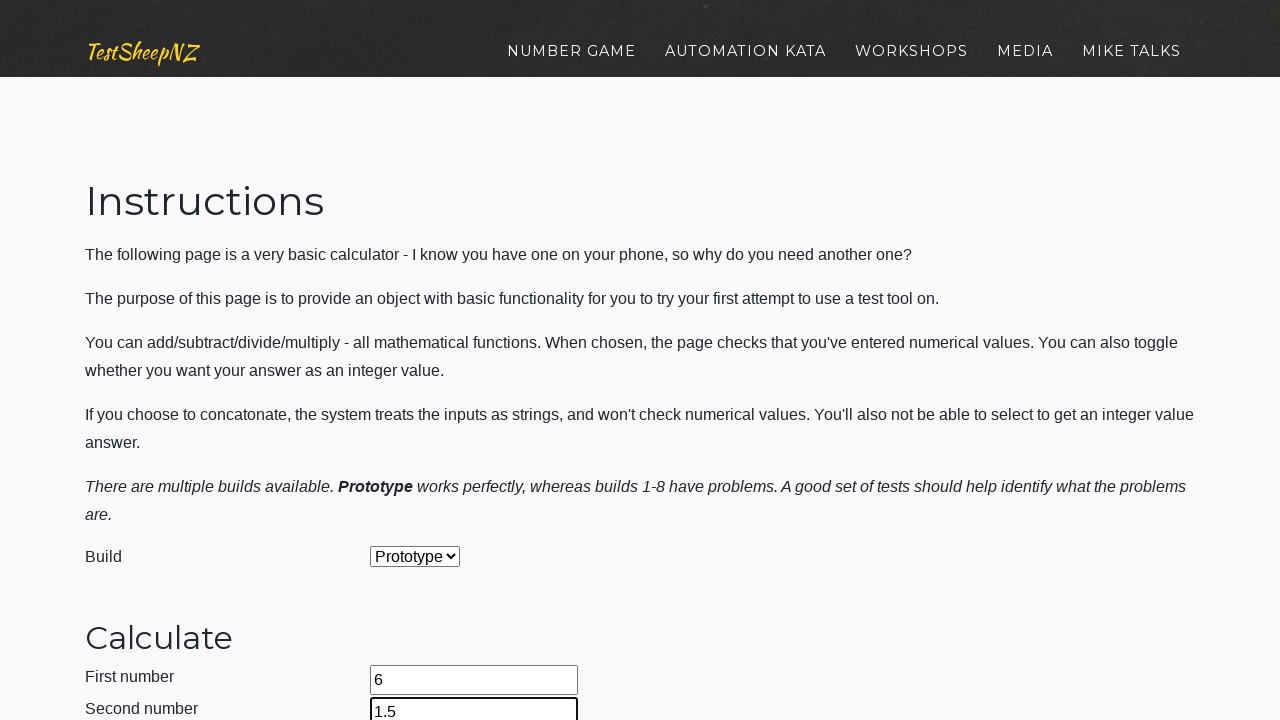

Selected multiplication operation on select[name='selectOperation']
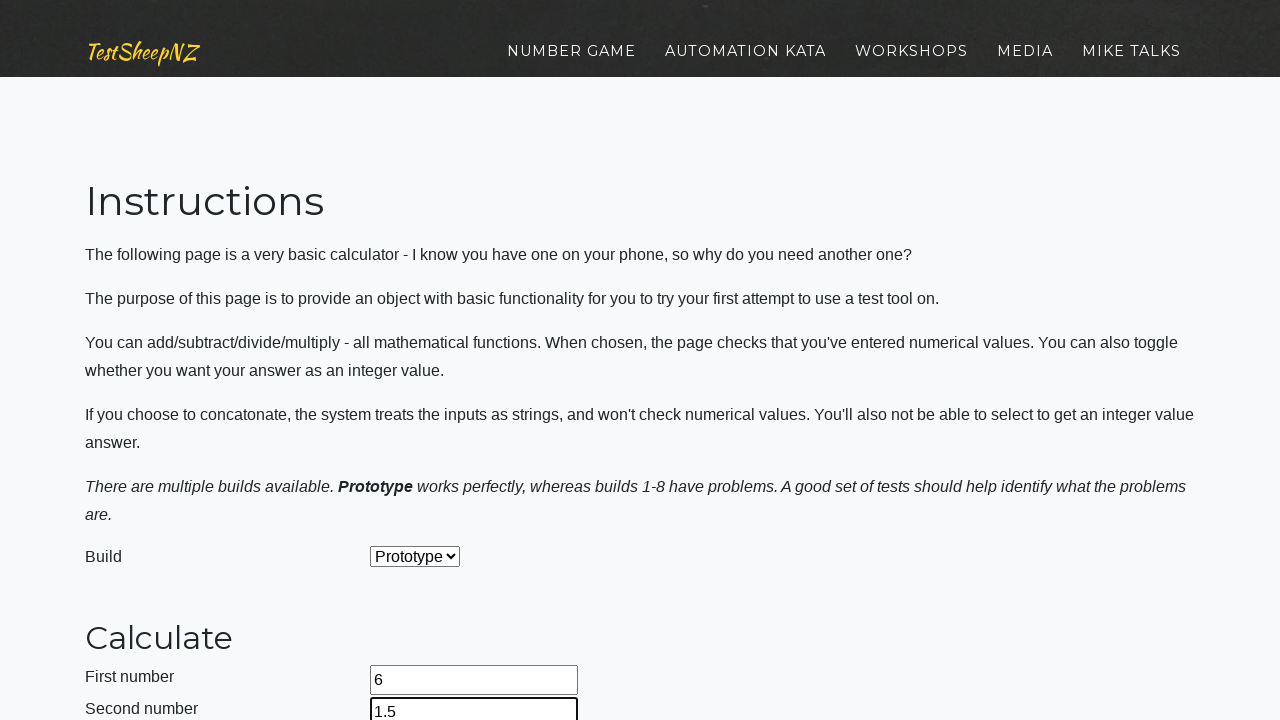

Clicked calculate button at (422, 361) on #calculateButton
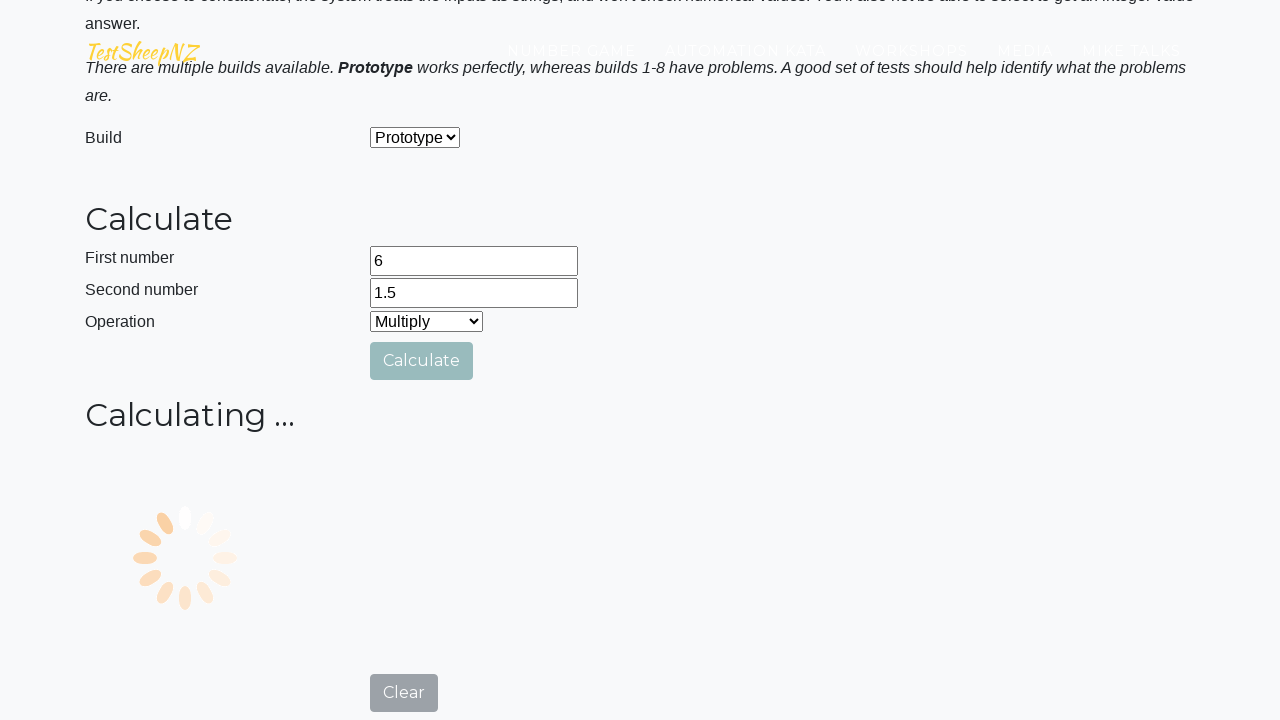

Retrieved multiplication result: 9 (6 × 1.5)
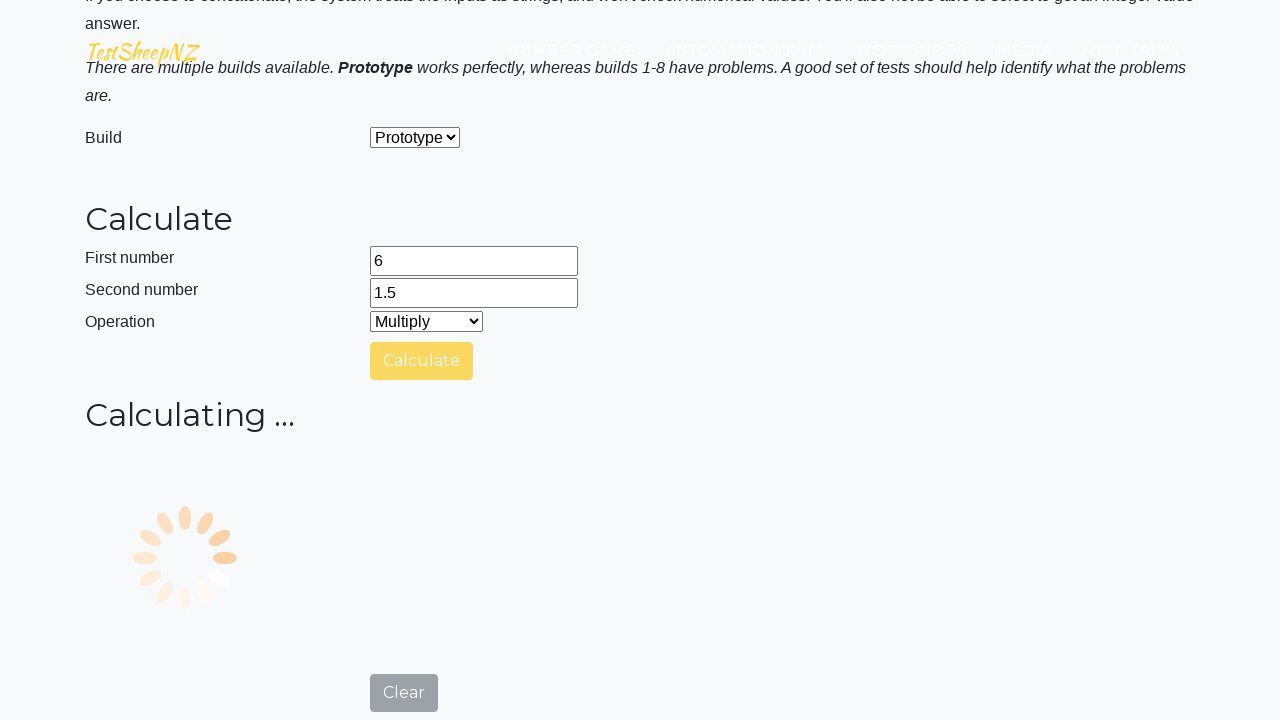

Navigated to BasicCalculator.html for prototype 1
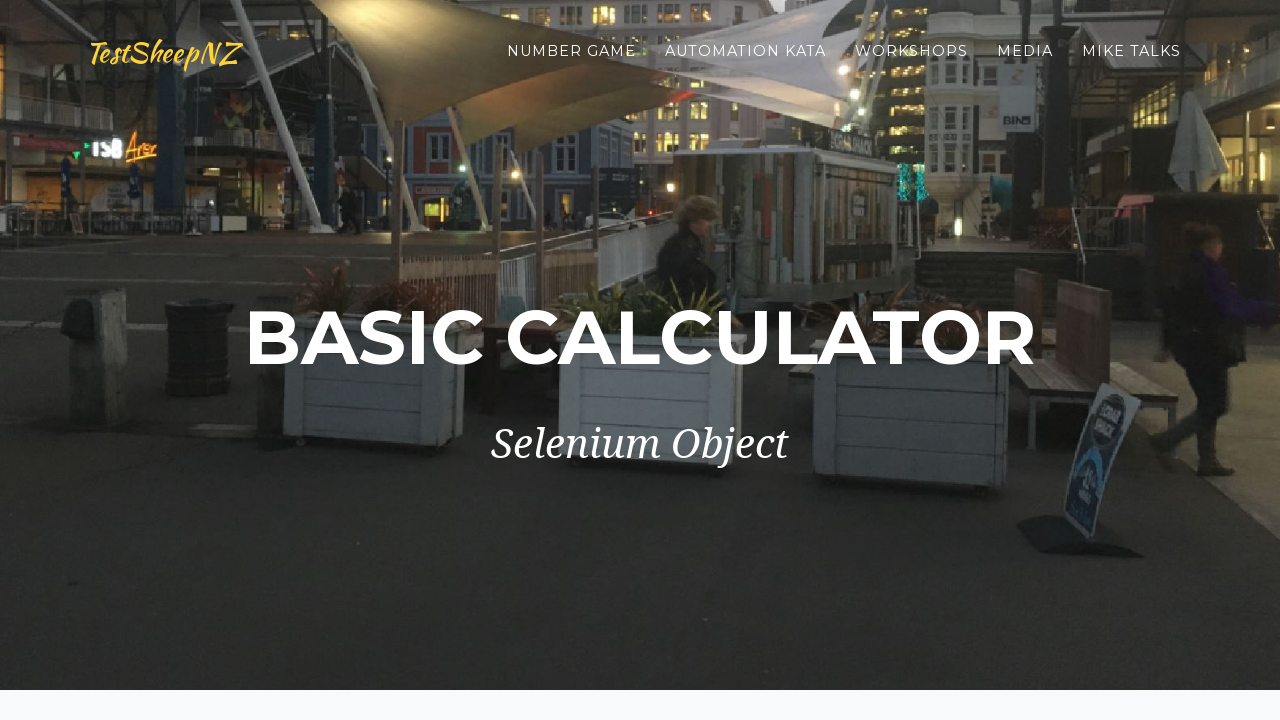

Filled number1 field with '6' on input[name='number1']
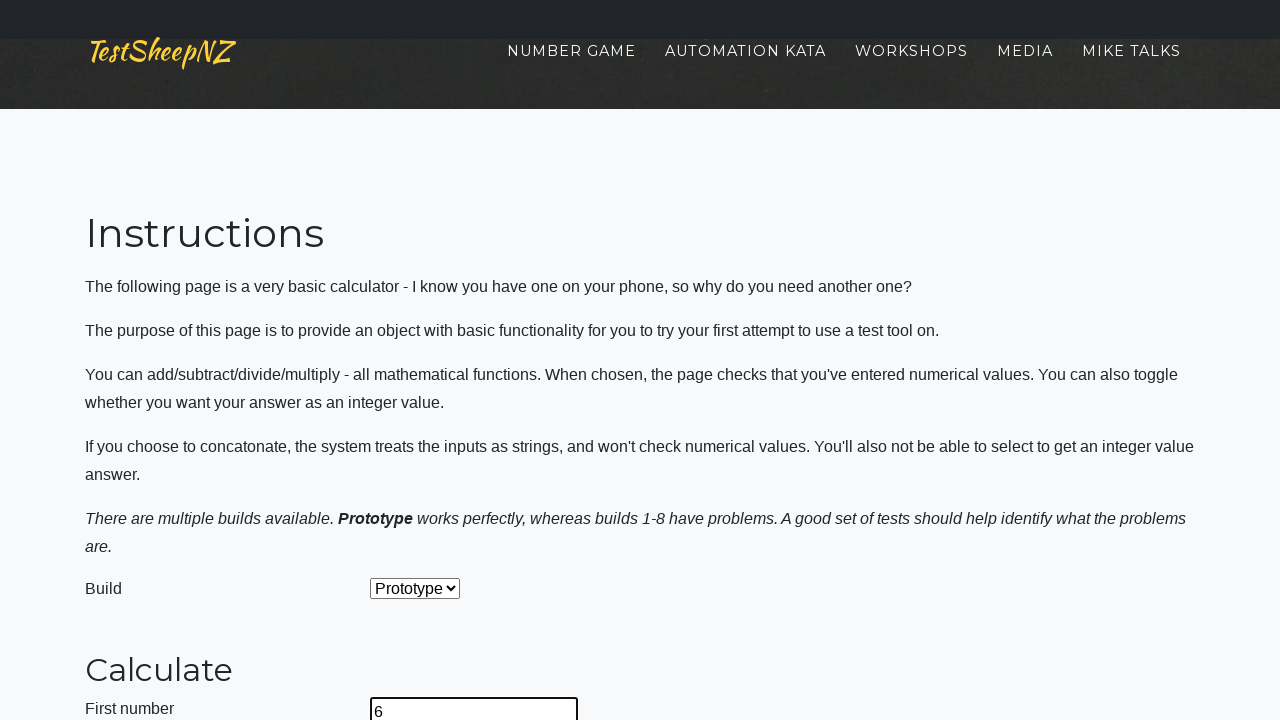

Filled number2 field with '1.5' (decimal input) on input[name='number2']
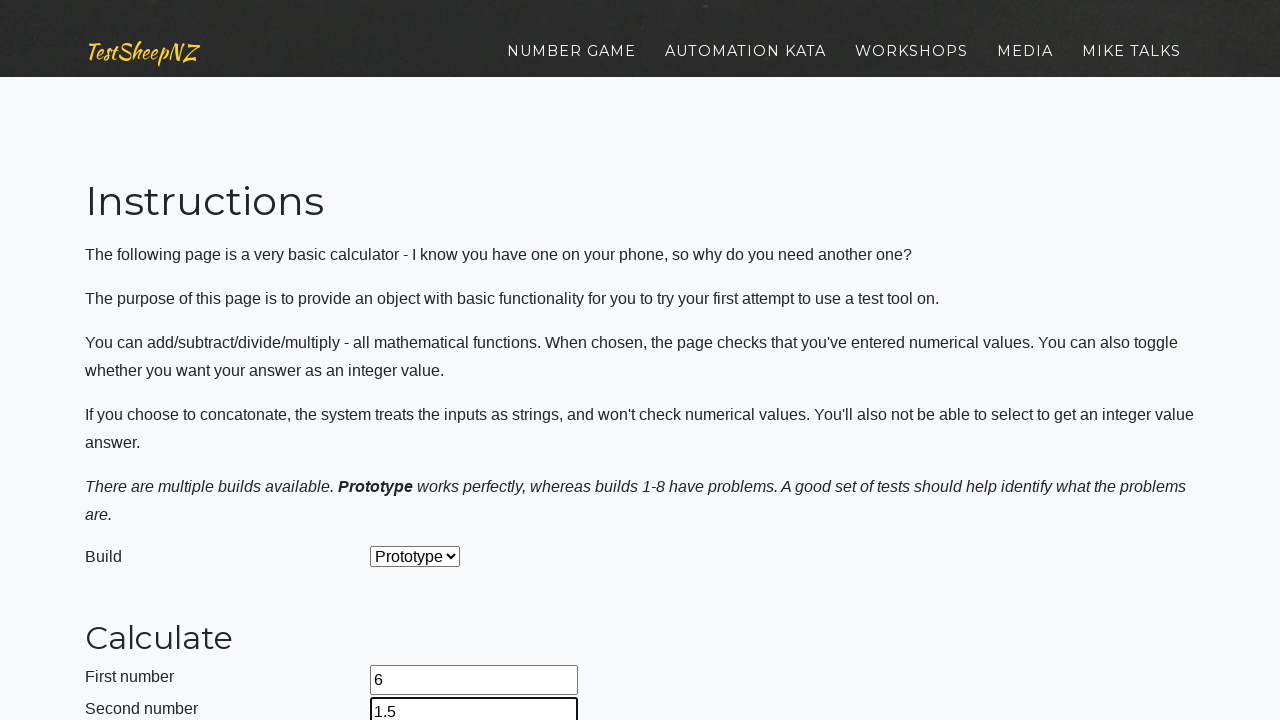

Selected build prototype 1 on select[name='selectBuild']
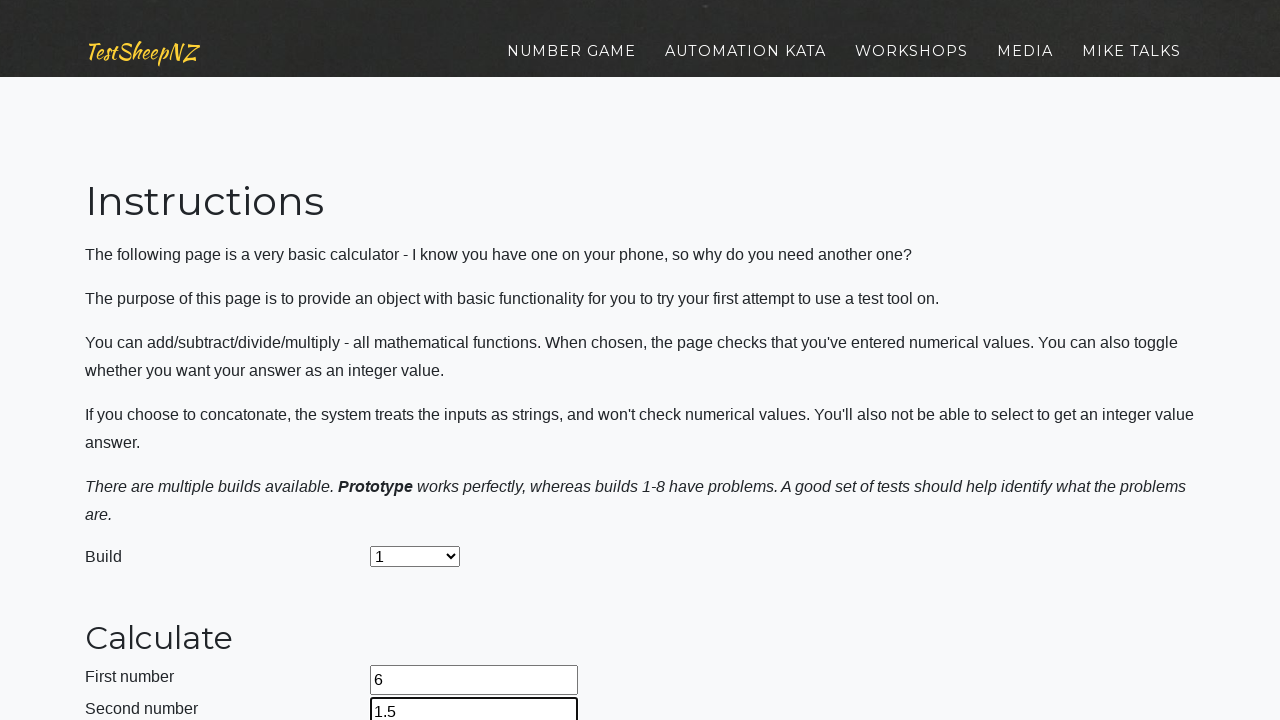

Selected multiplication operation on select[name='selectOperation']
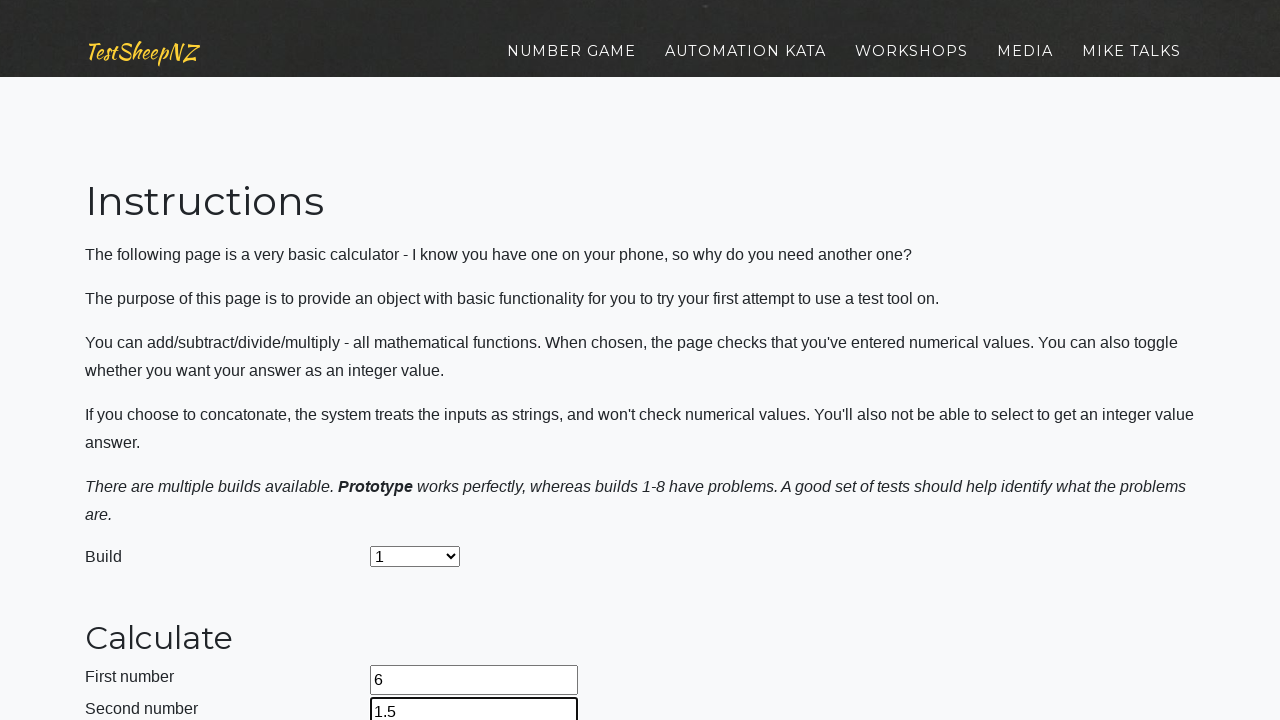

Clicked calculate button at (422, 361) on #calculateButton
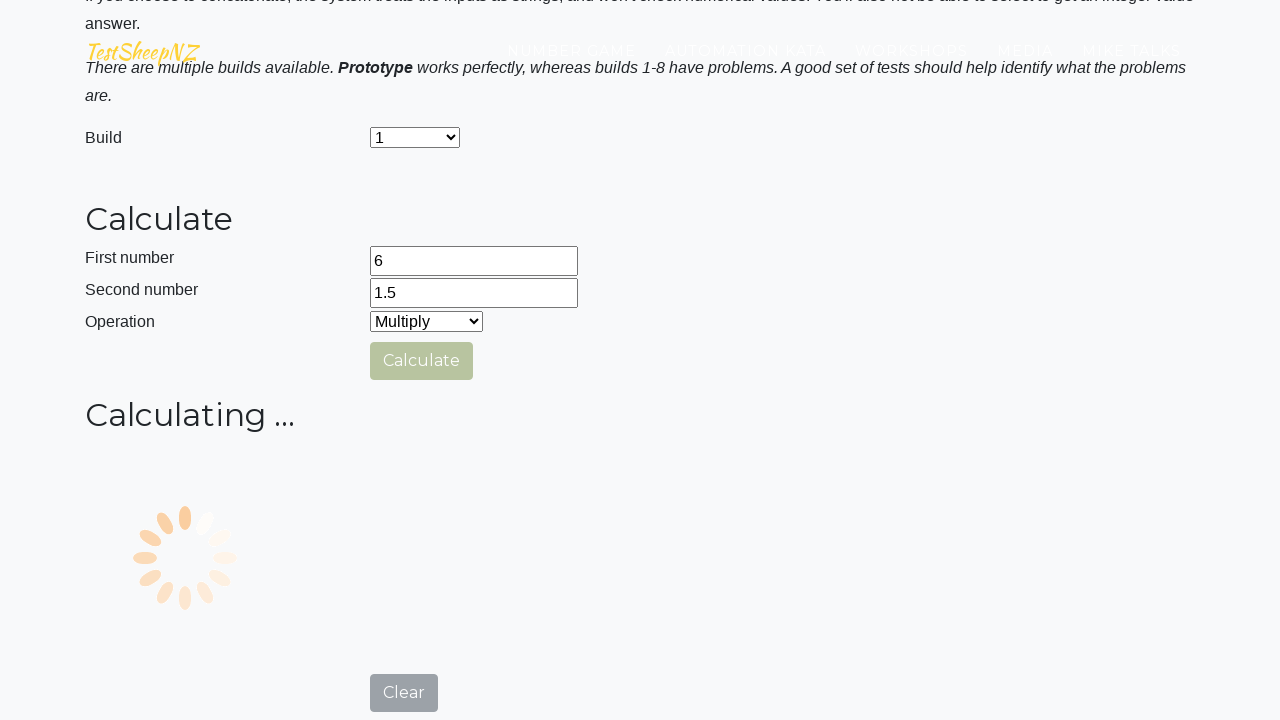

Retrieved multiplication result: 9 (6 × 1.5)
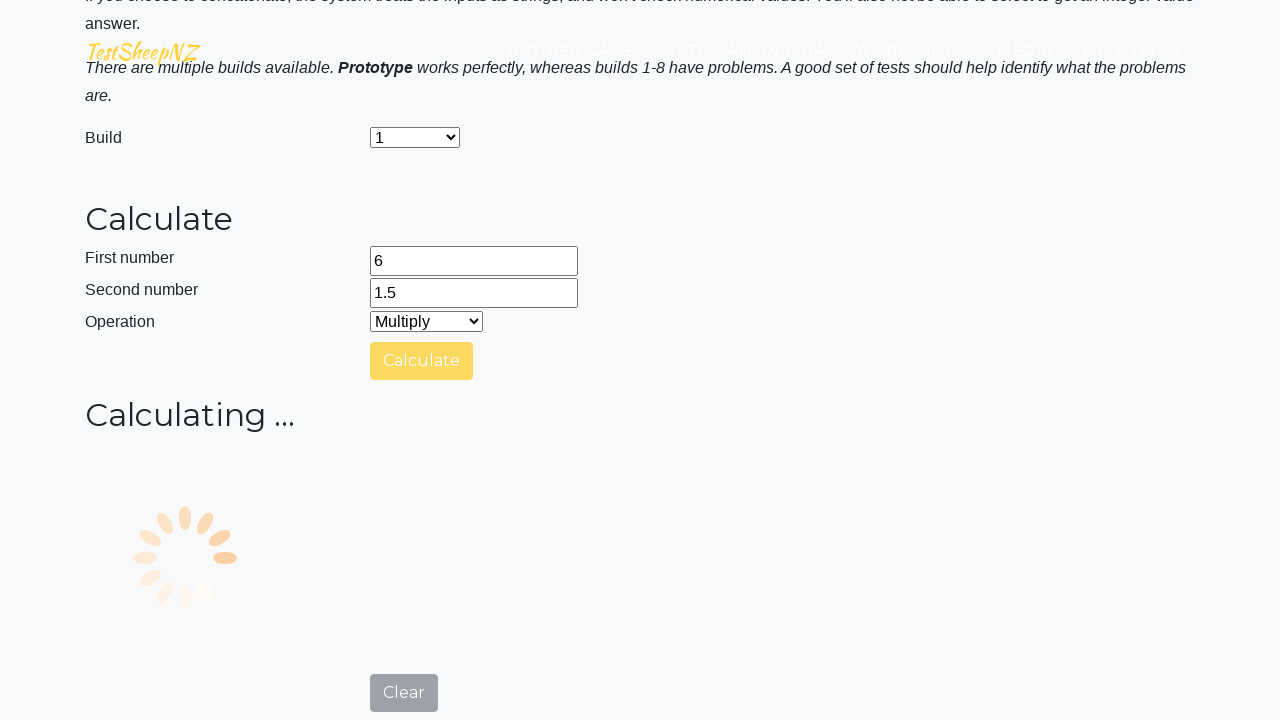

Navigated to BasicCalculator.html for prototype 2
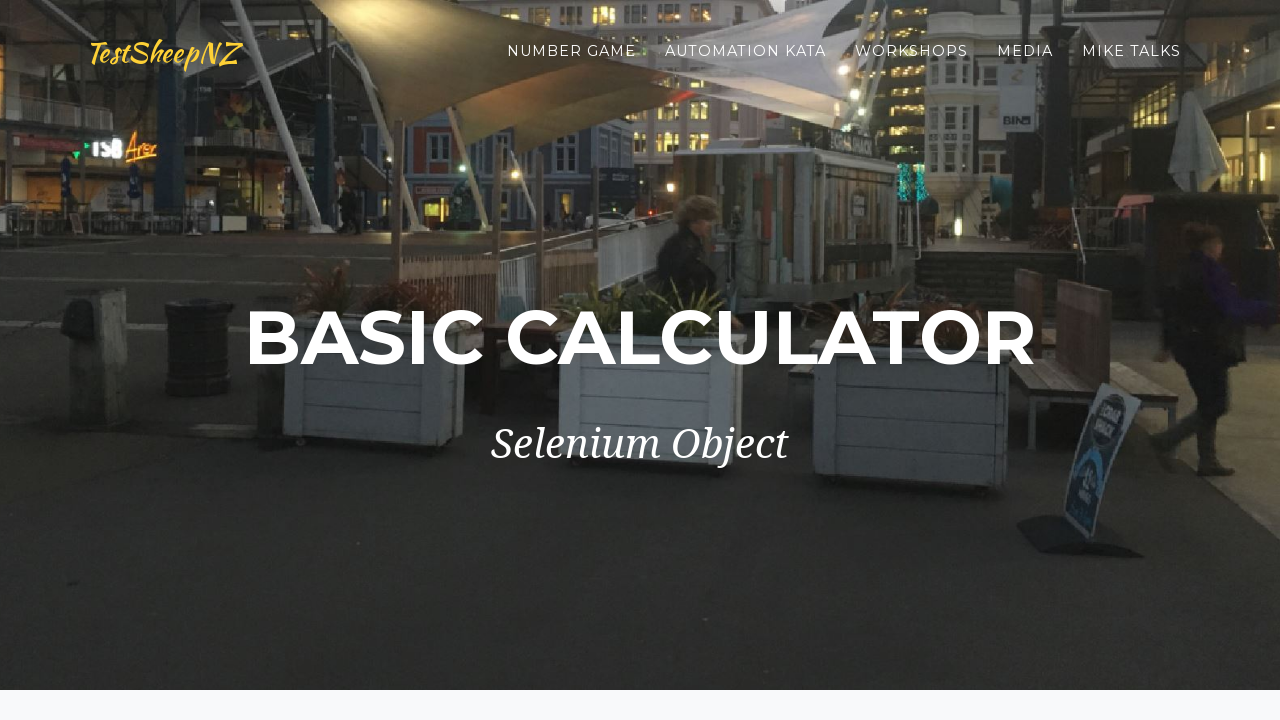

Filled number1 field with '6' on input[name='number1']
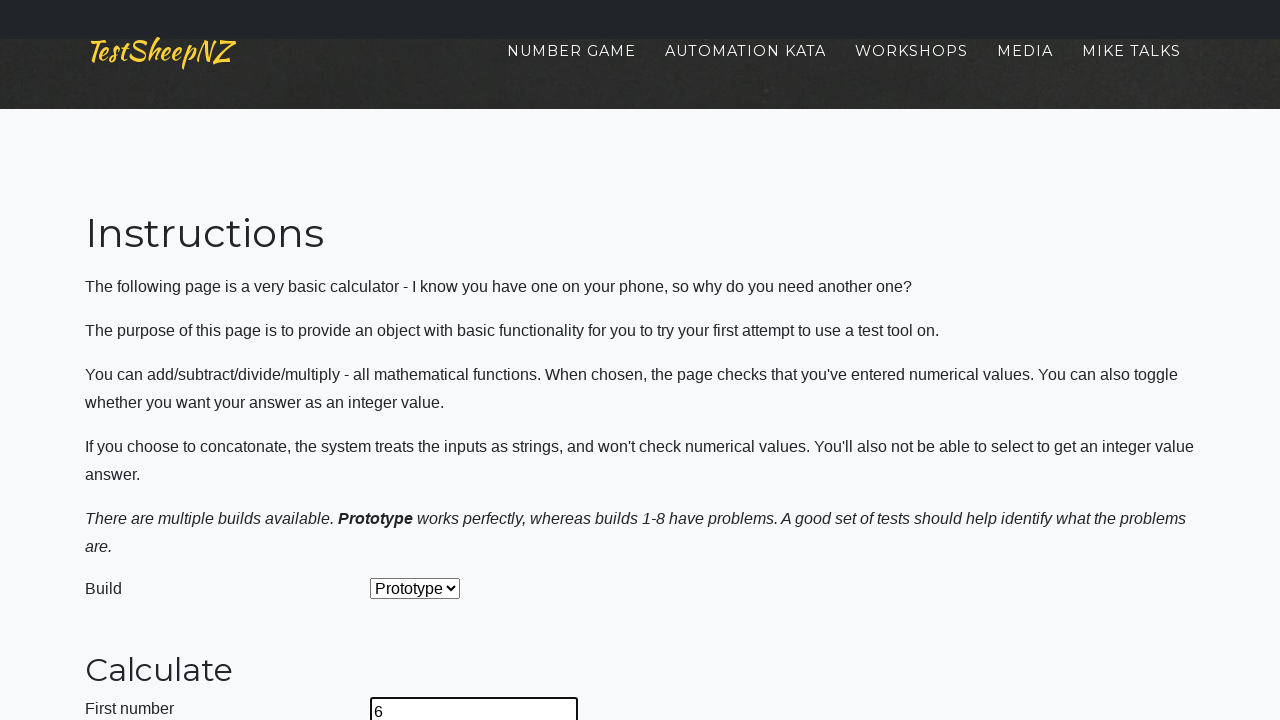

Filled number2 field with '1.5' (decimal input) on input[name='number2']
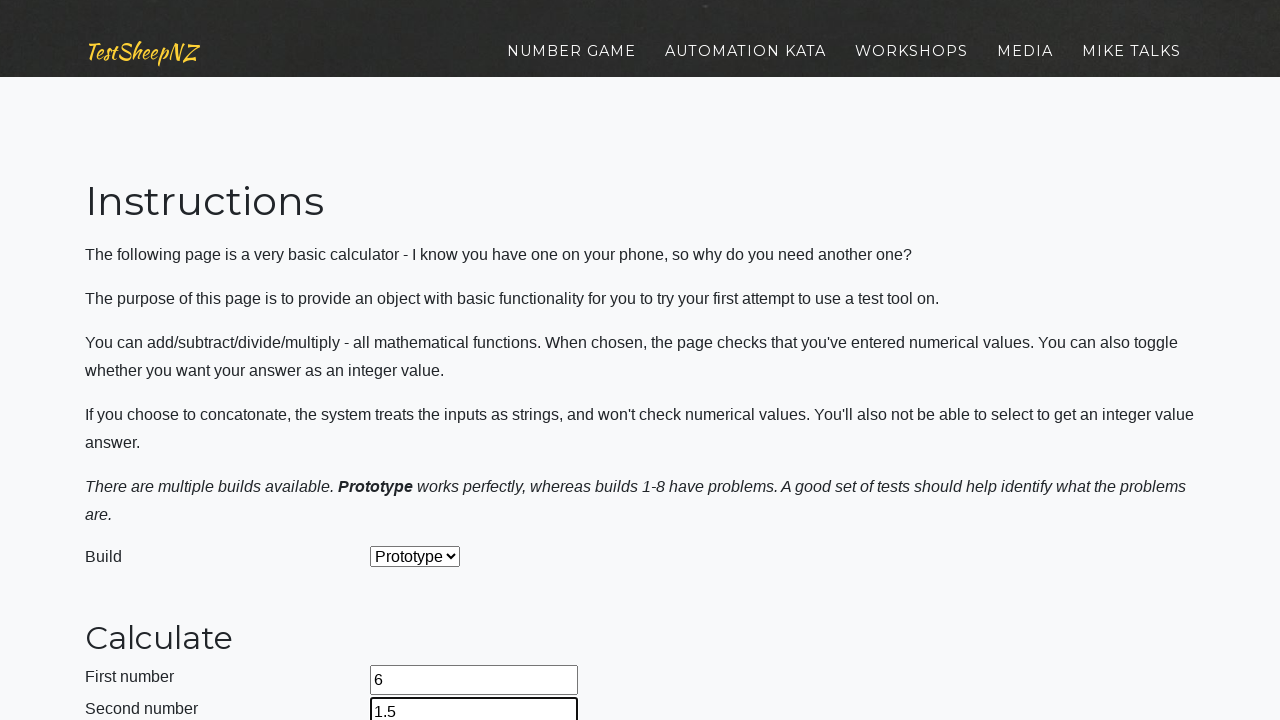

Selected build prototype 2 on select[name='selectBuild']
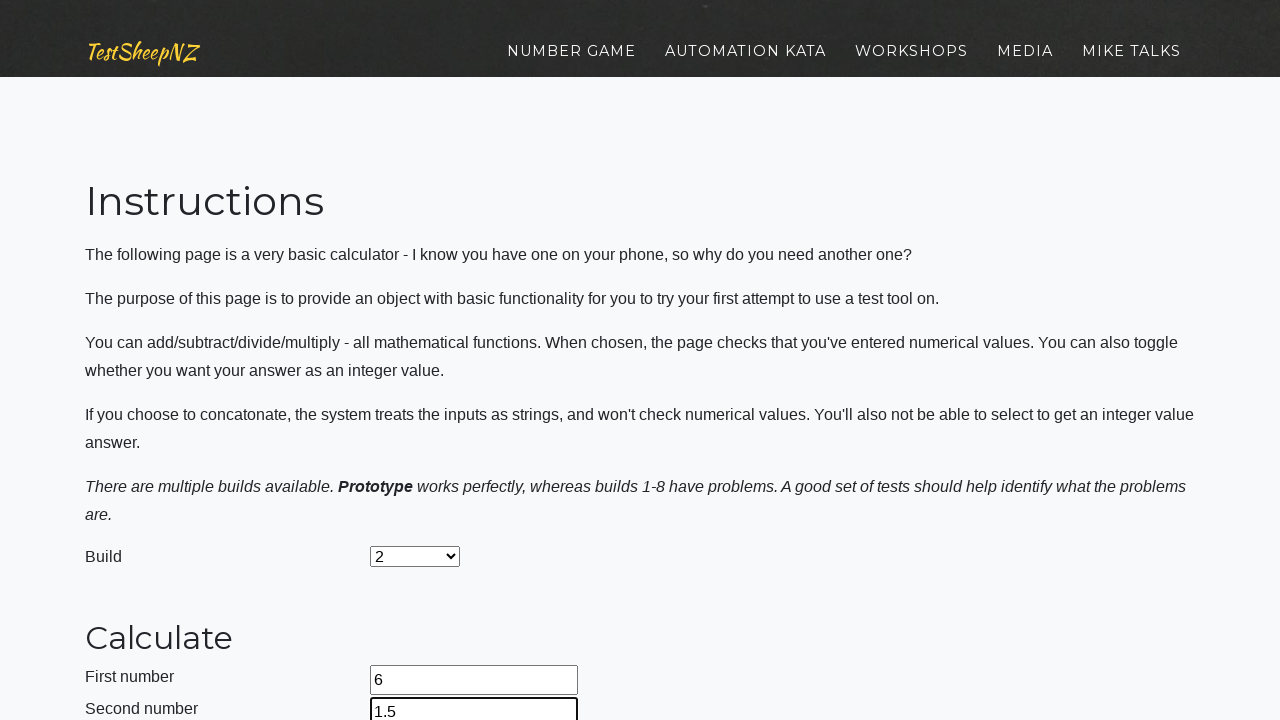

Selected multiplication operation on select[name='selectOperation']
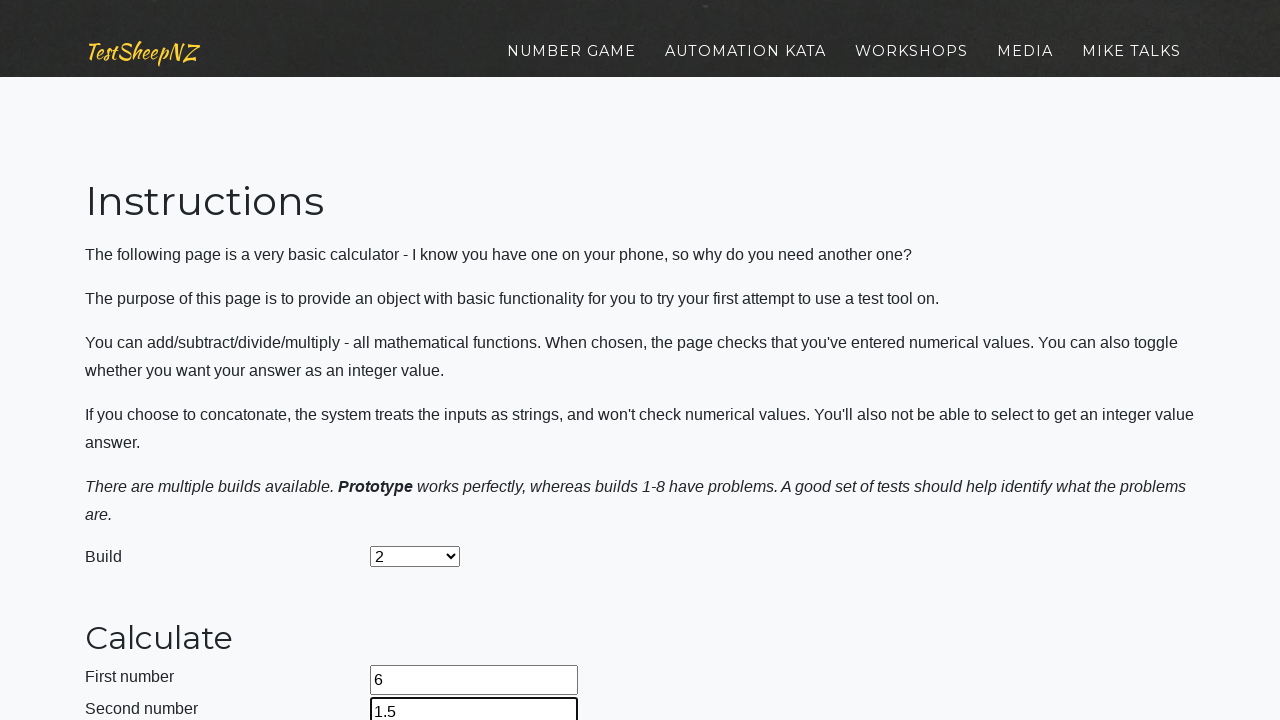

Clicked calculate button at (422, 361) on #calculateButton
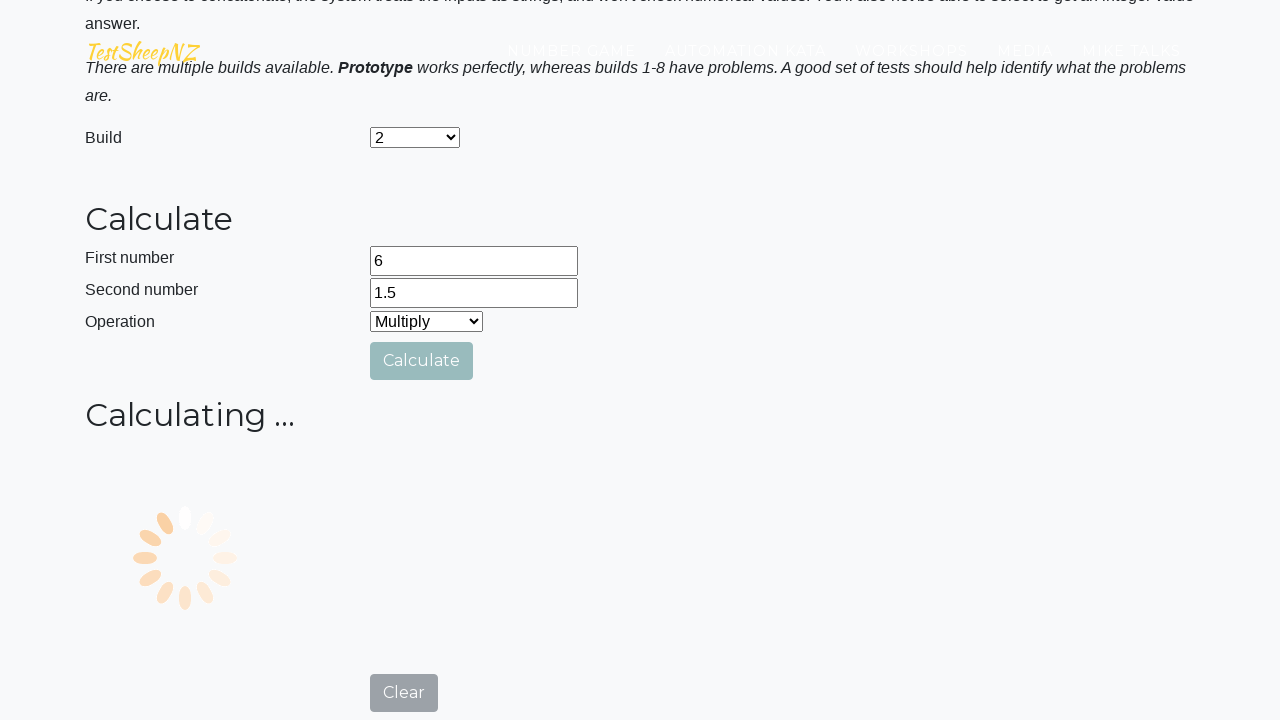

Retrieved multiplication result: 9 (6 × 1.5)
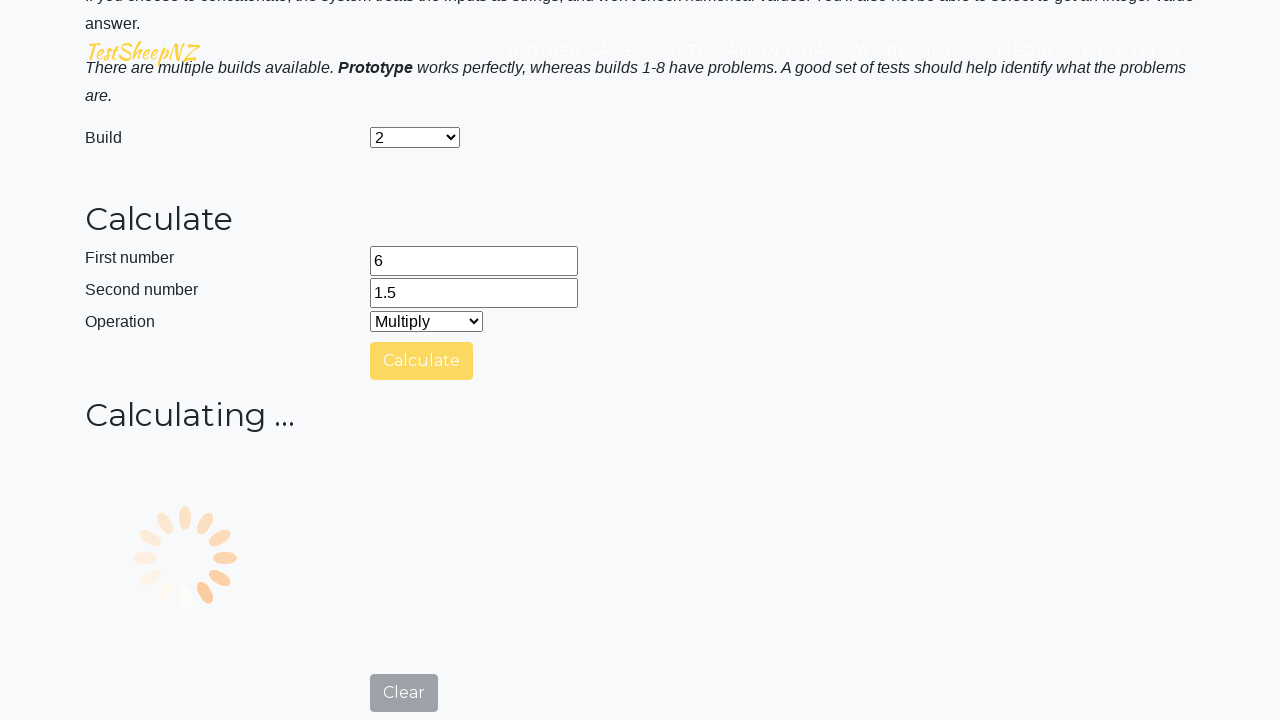

Navigated to BasicCalculator.html for prototype 3
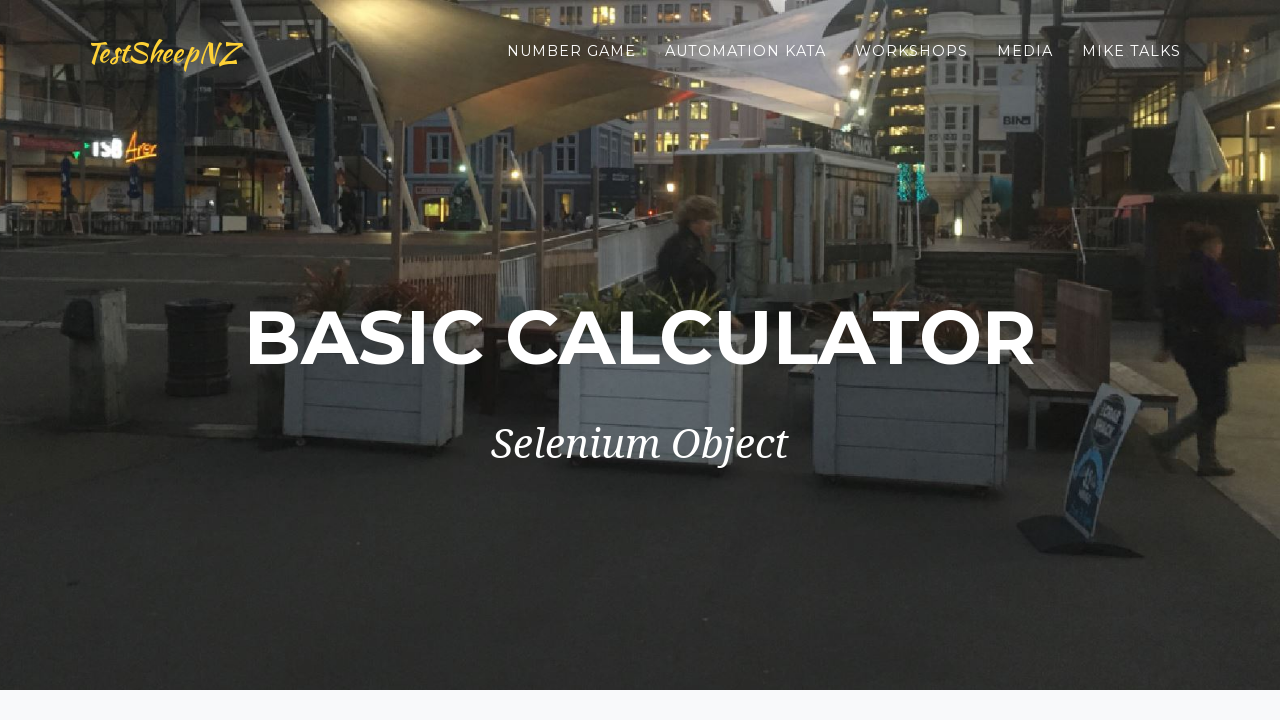

Filled number1 field with '6' on input[name='number1']
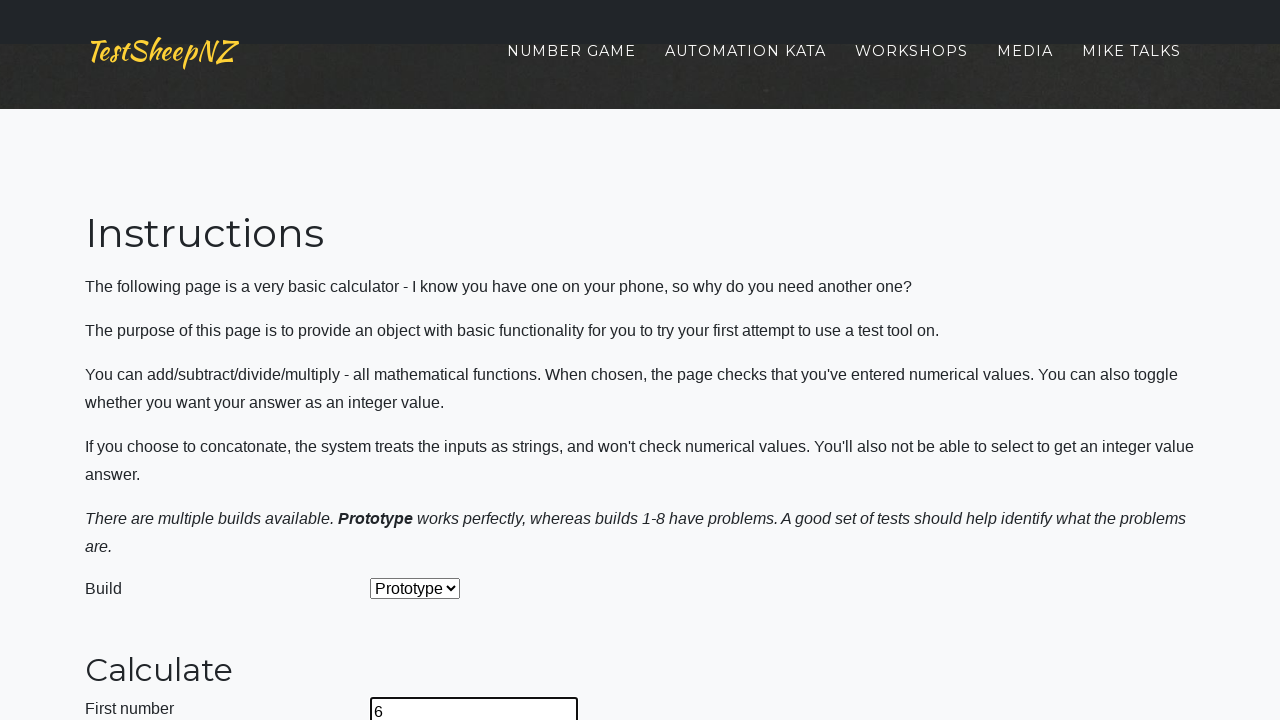

Filled number2 field with '1.5' (decimal input) on input[name='number2']
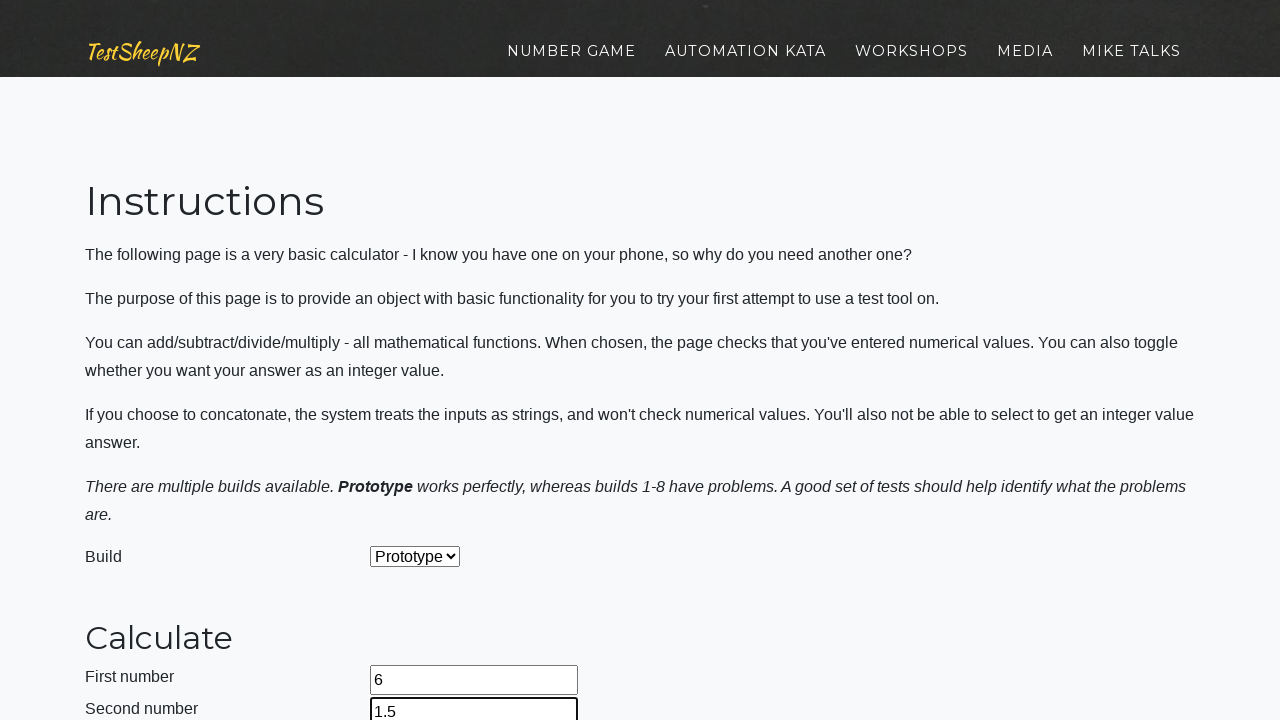

Selected build prototype 3 on select[name='selectBuild']
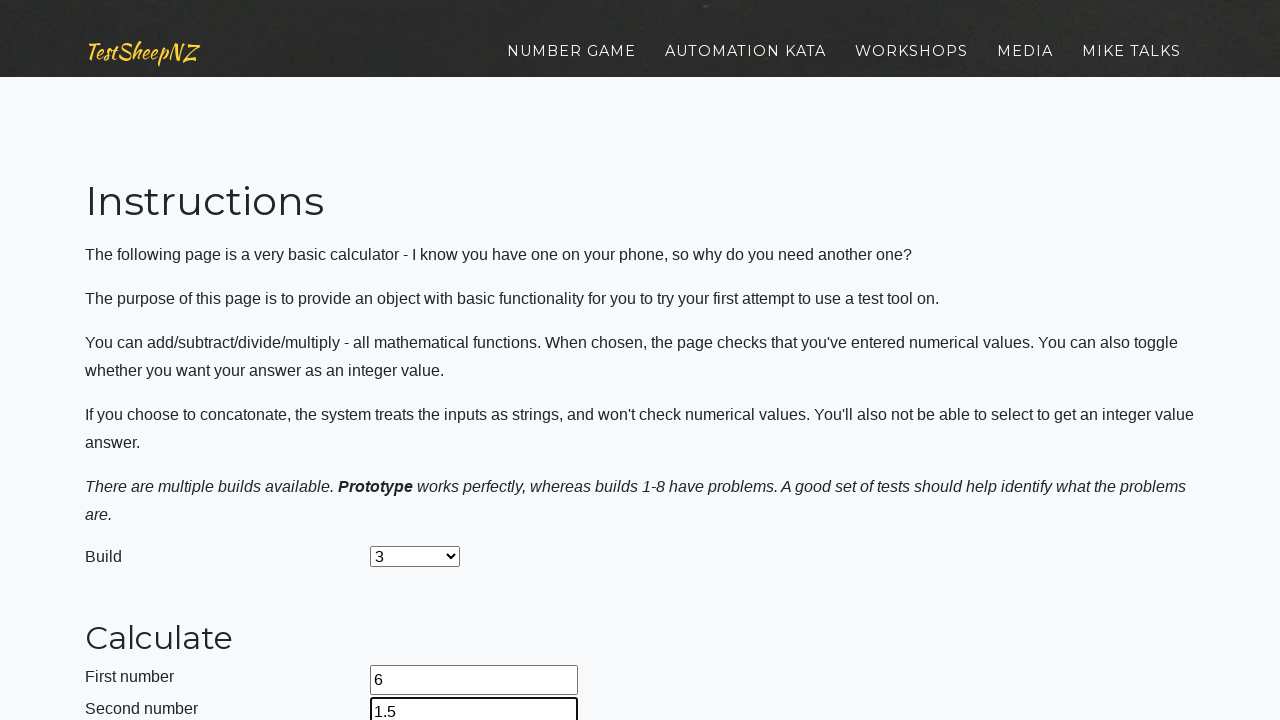

Selected multiplication operation on select[name='selectOperation']
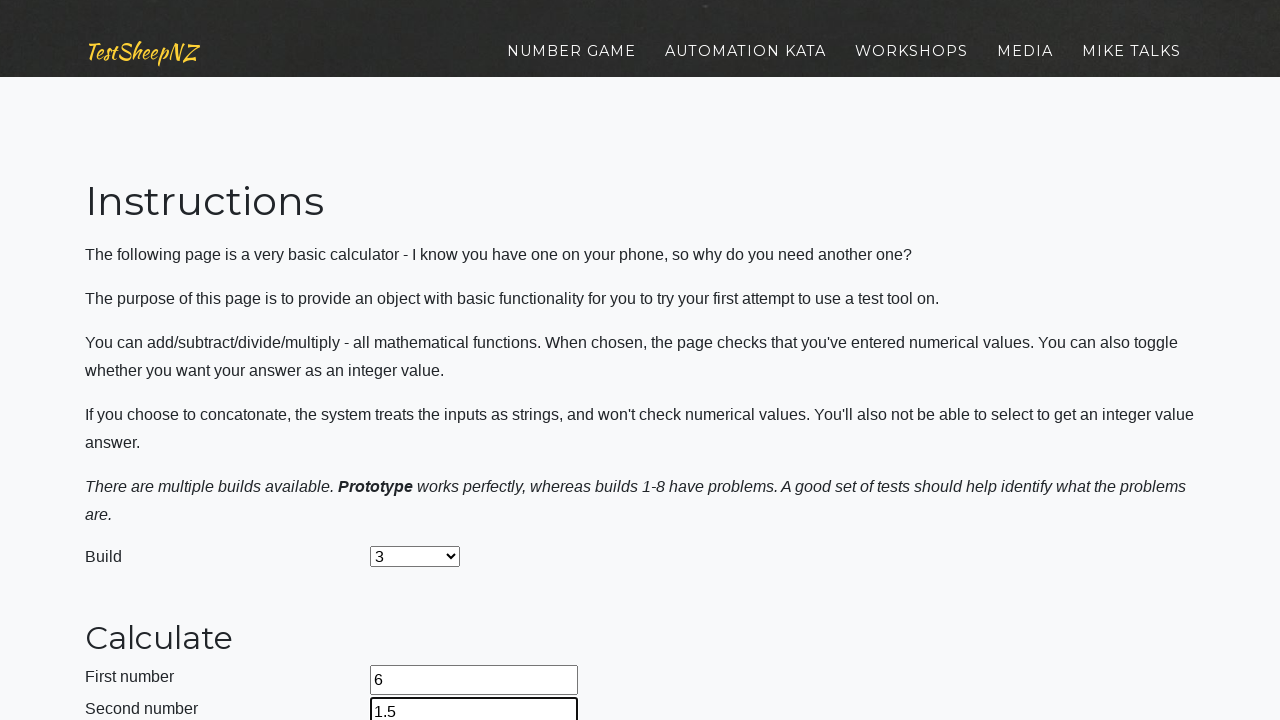

Clicked calculate button at (422, 361) on #calculateButton
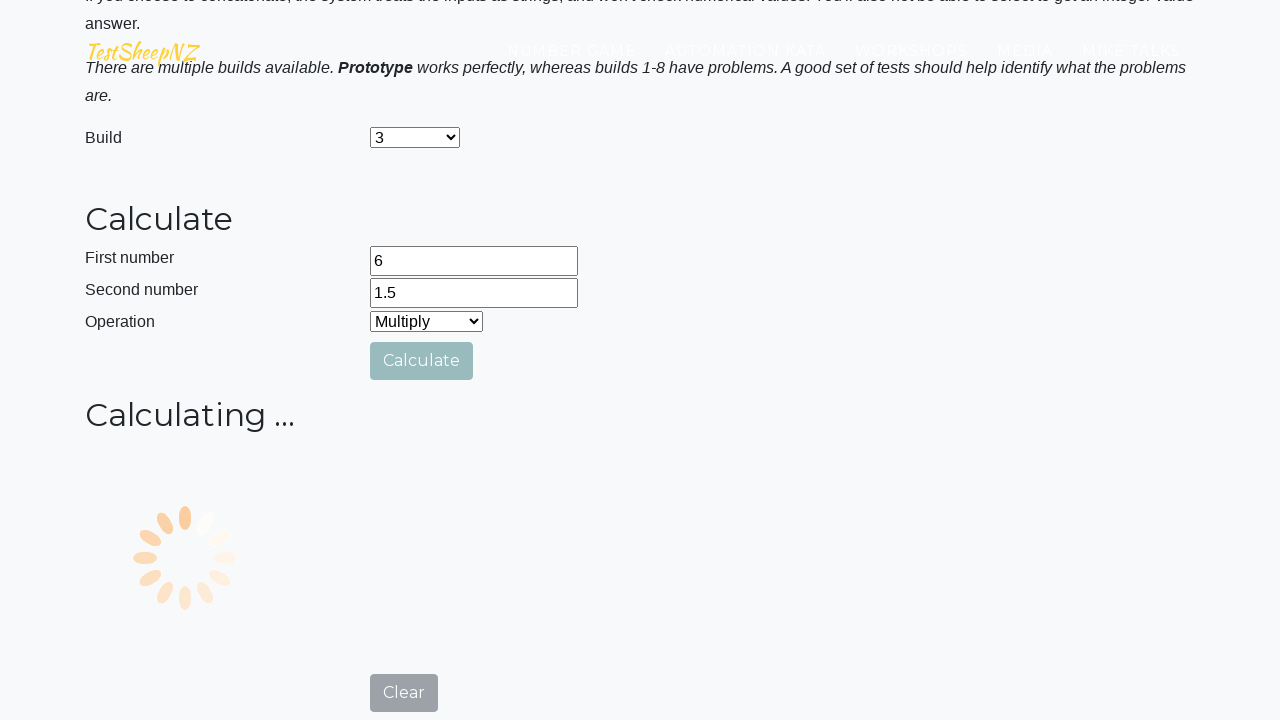

Retrieved multiplication result: 9 (6 × 1.5)
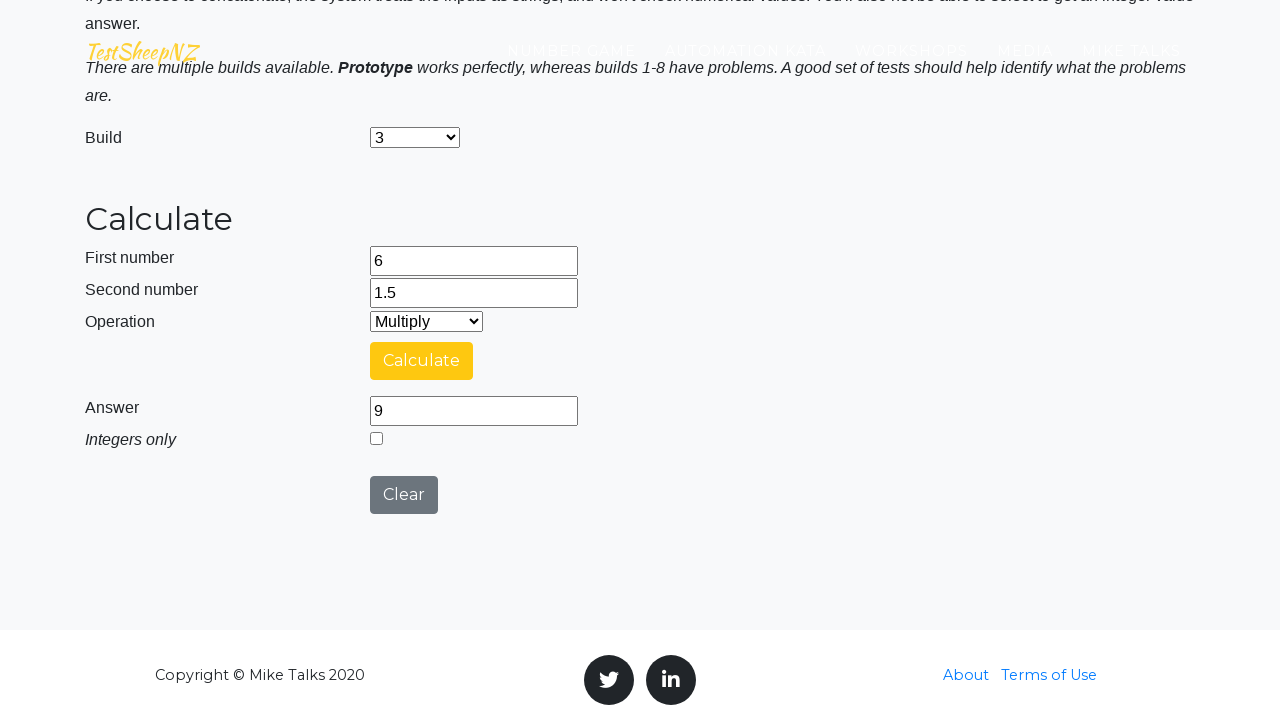

Navigated to BasicCalculator.html for prototype 4
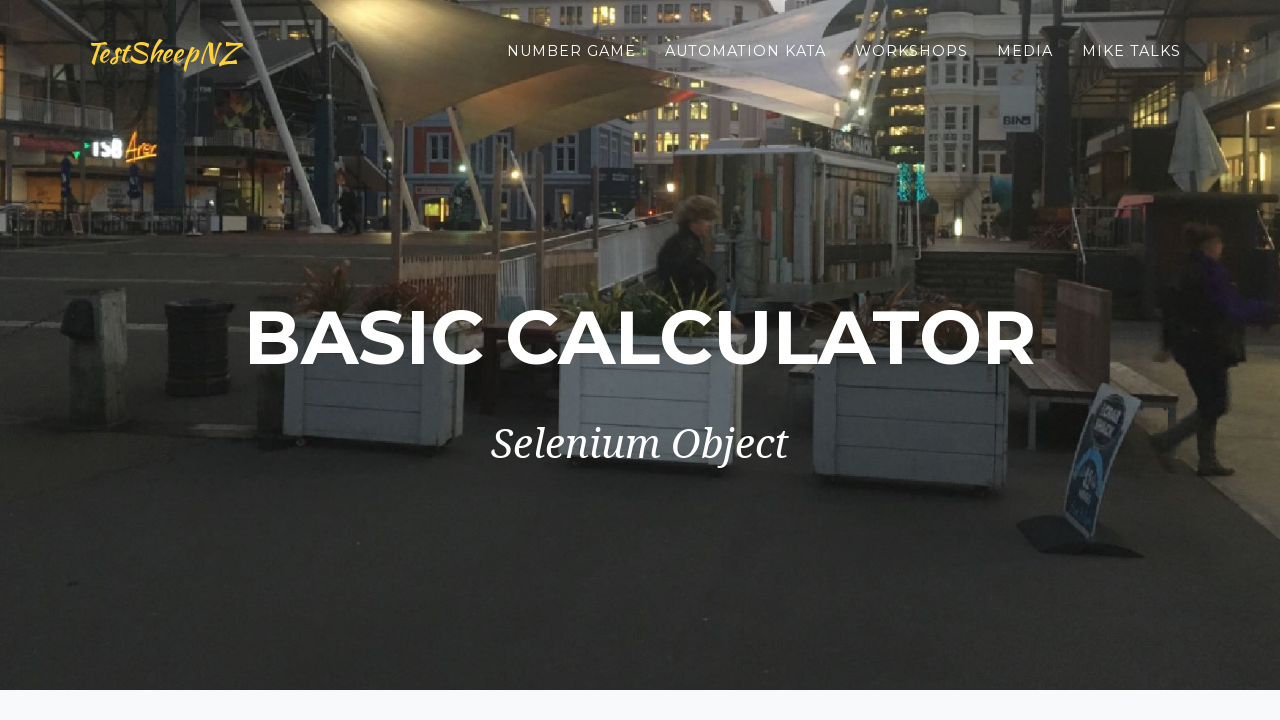

Filled number1 field with '6' on input[name='number1']
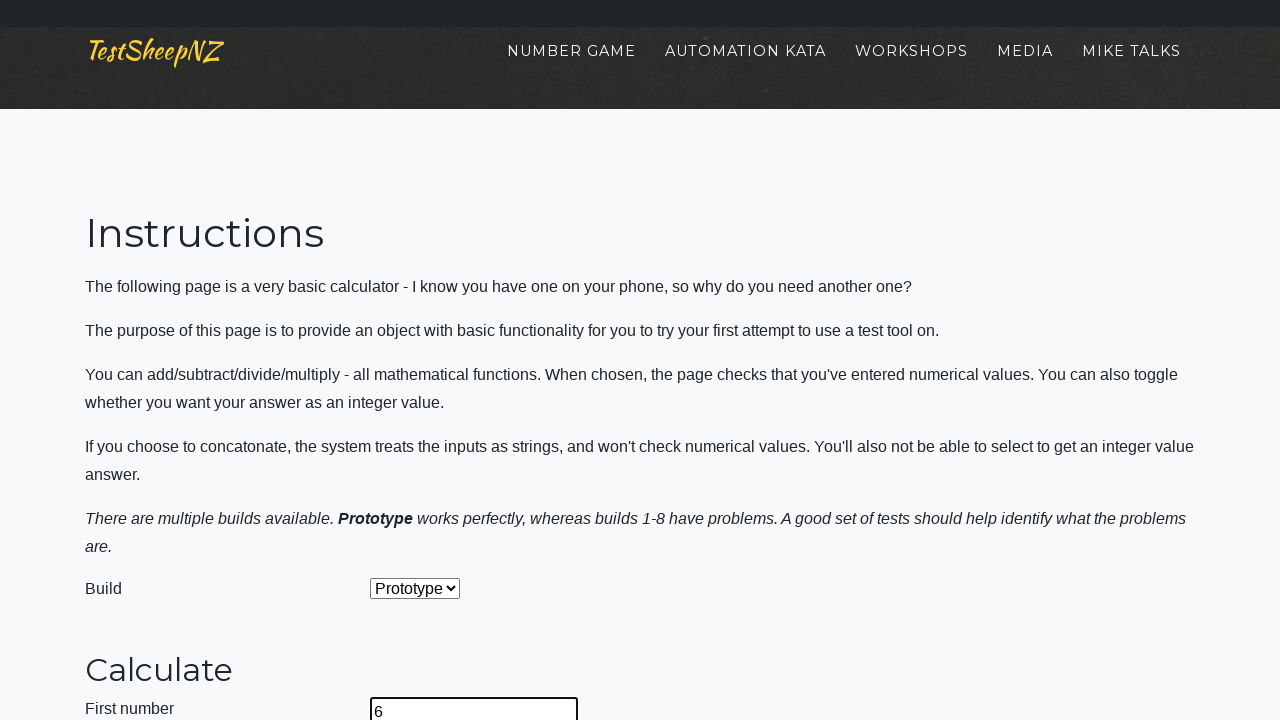

Filled number2 field with '1.5' (decimal input) on input[name='number2']
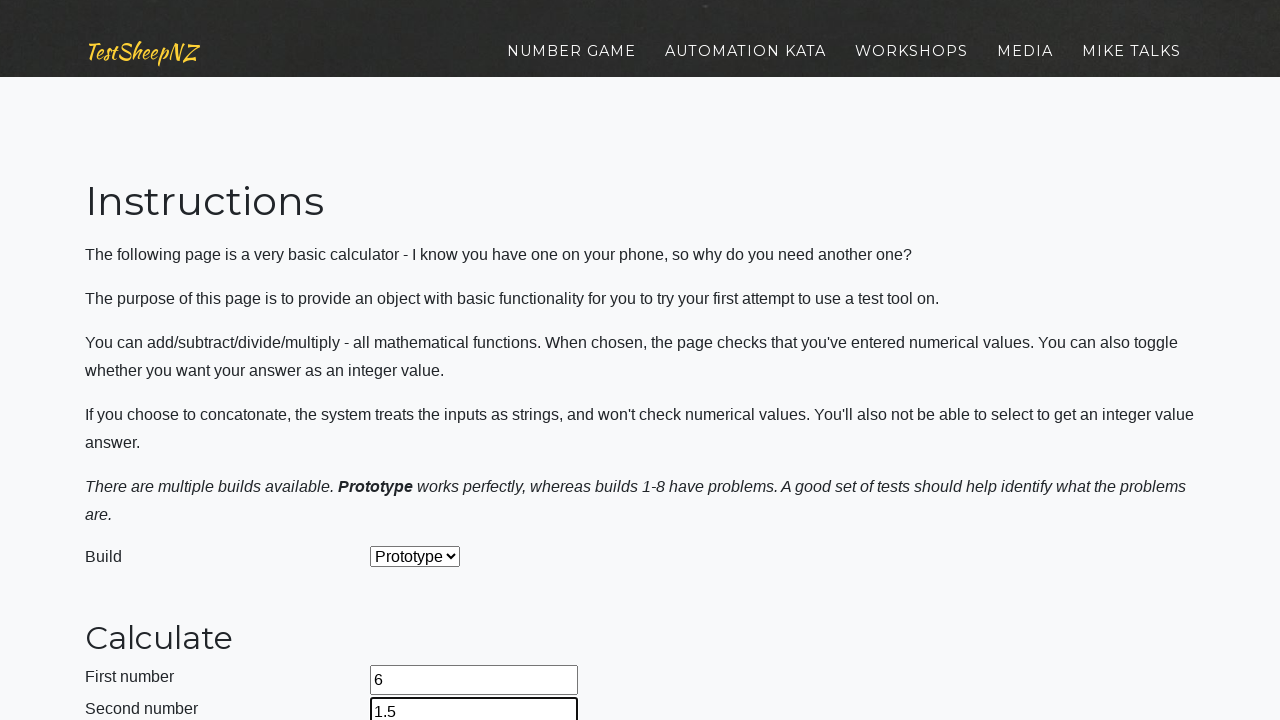

Selected build prototype 4 on select[name='selectBuild']
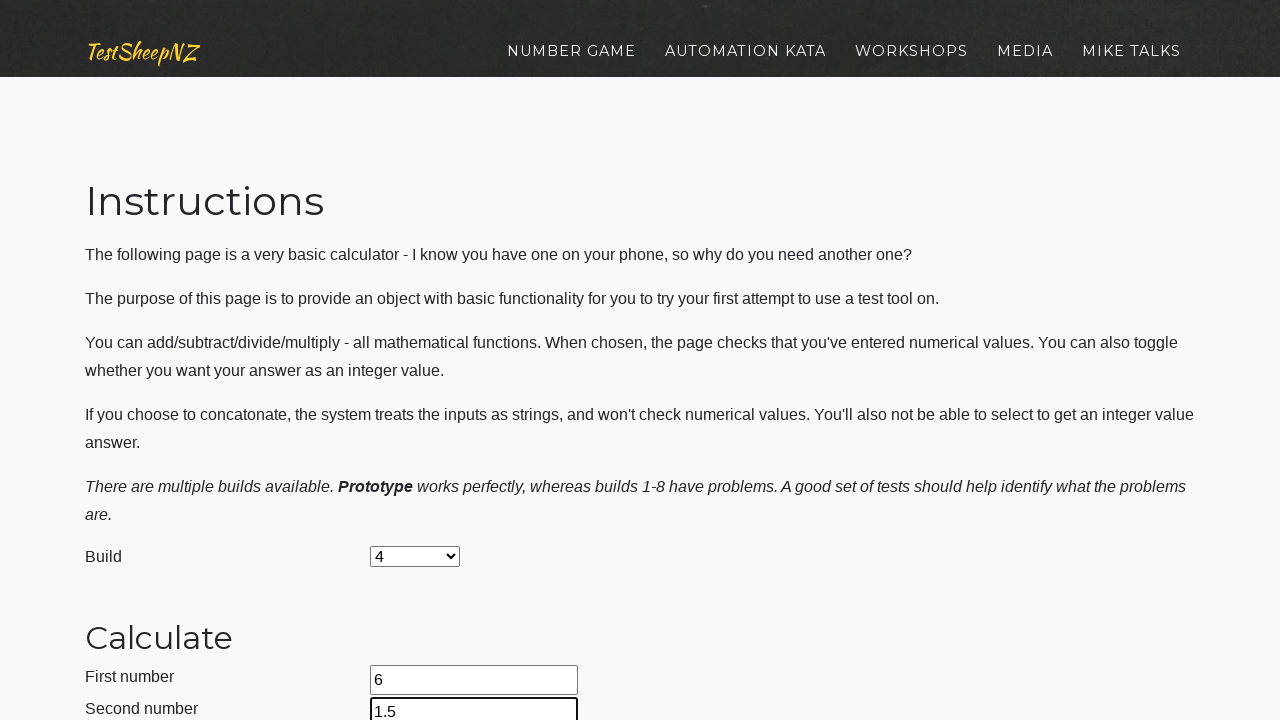

Selected multiplication operation on select[name='selectOperation']
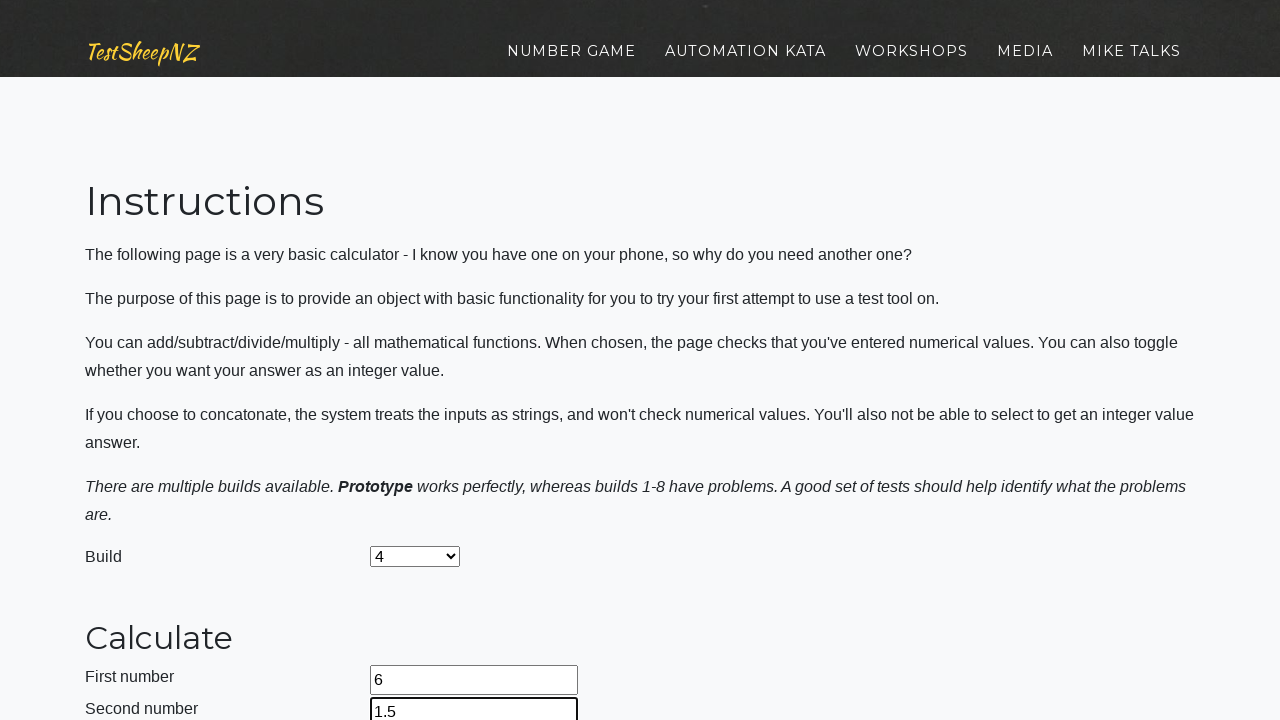

Clicked calculate button at (422, 361) on #calculateButton
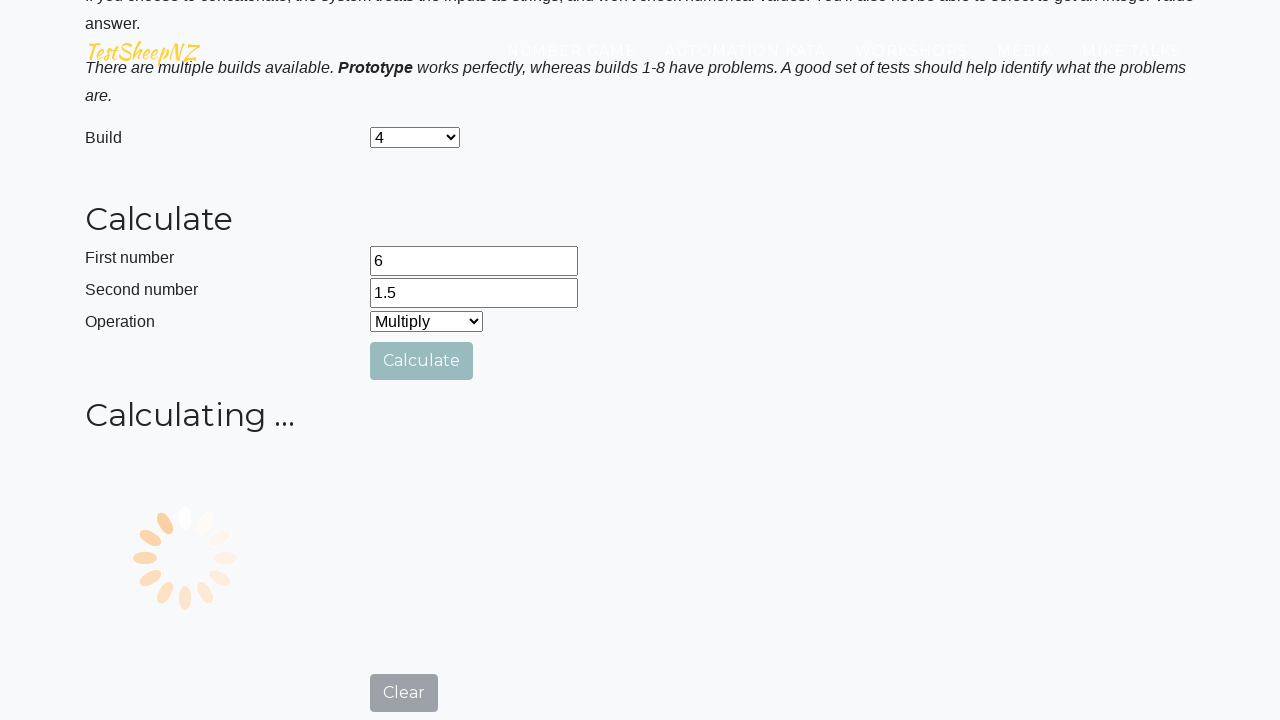

Retrieved multiplication result: 9 (6 × 1.5)
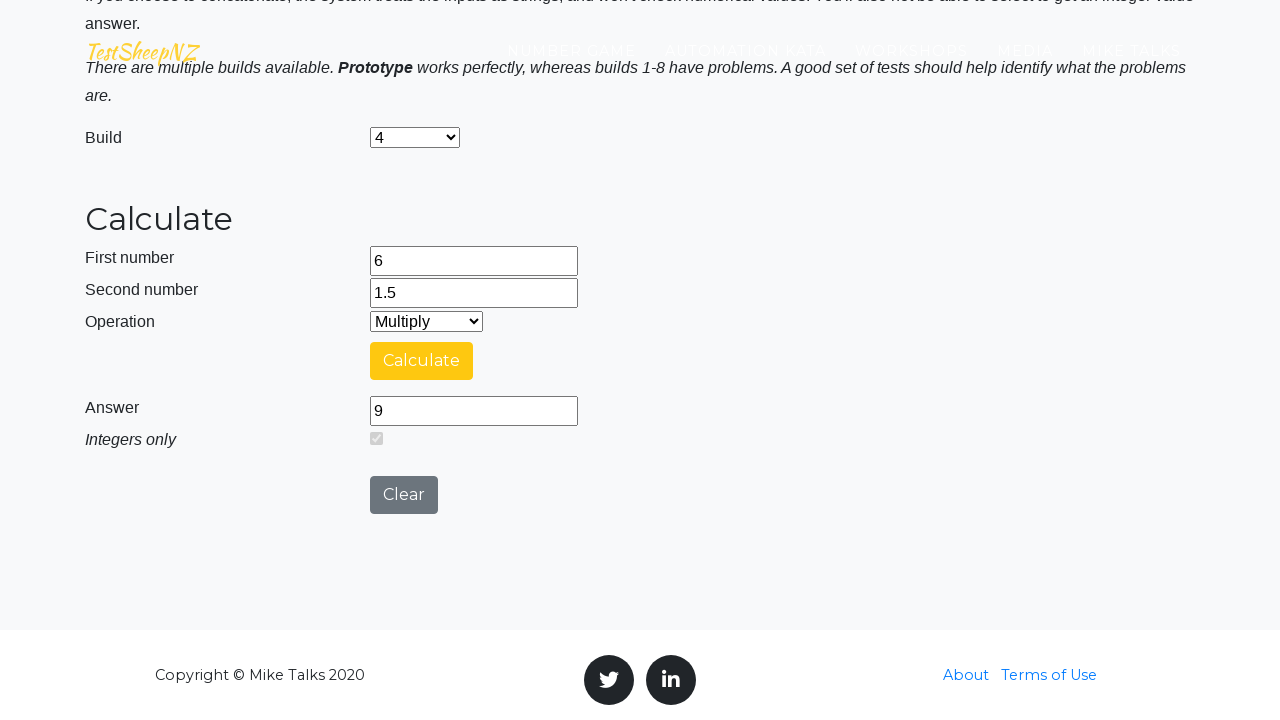

Navigated to BasicCalculator.html for prototype 5
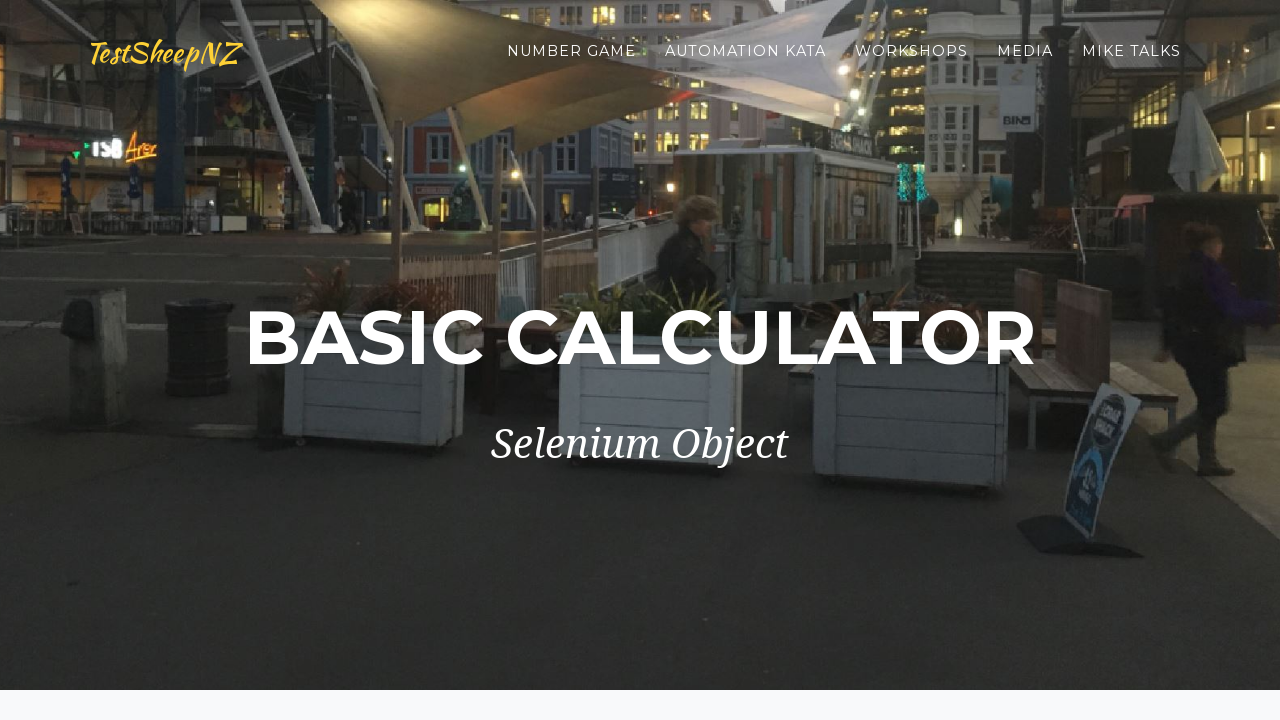

Filled number1 field with '6' on input[name='number1']
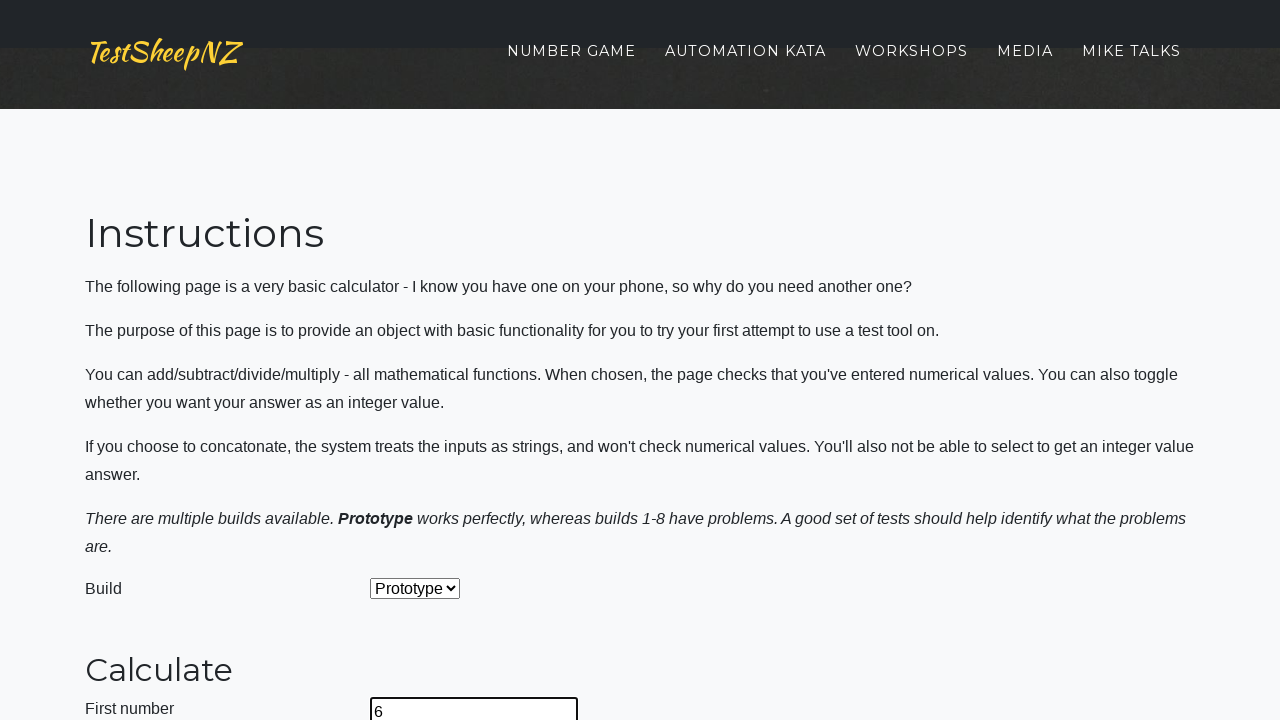

Filled number2 field with '1.5' (decimal input) on input[name='number2']
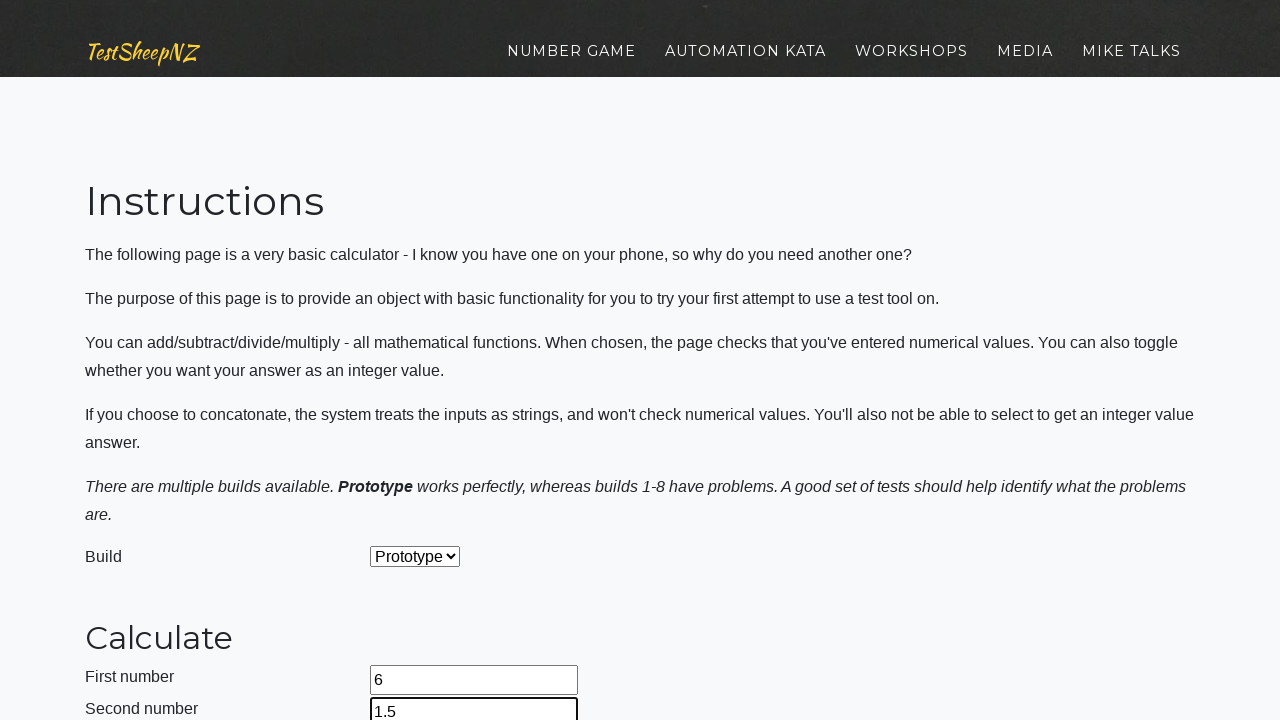

Selected build prototype 5 on select[name='selectBuild']
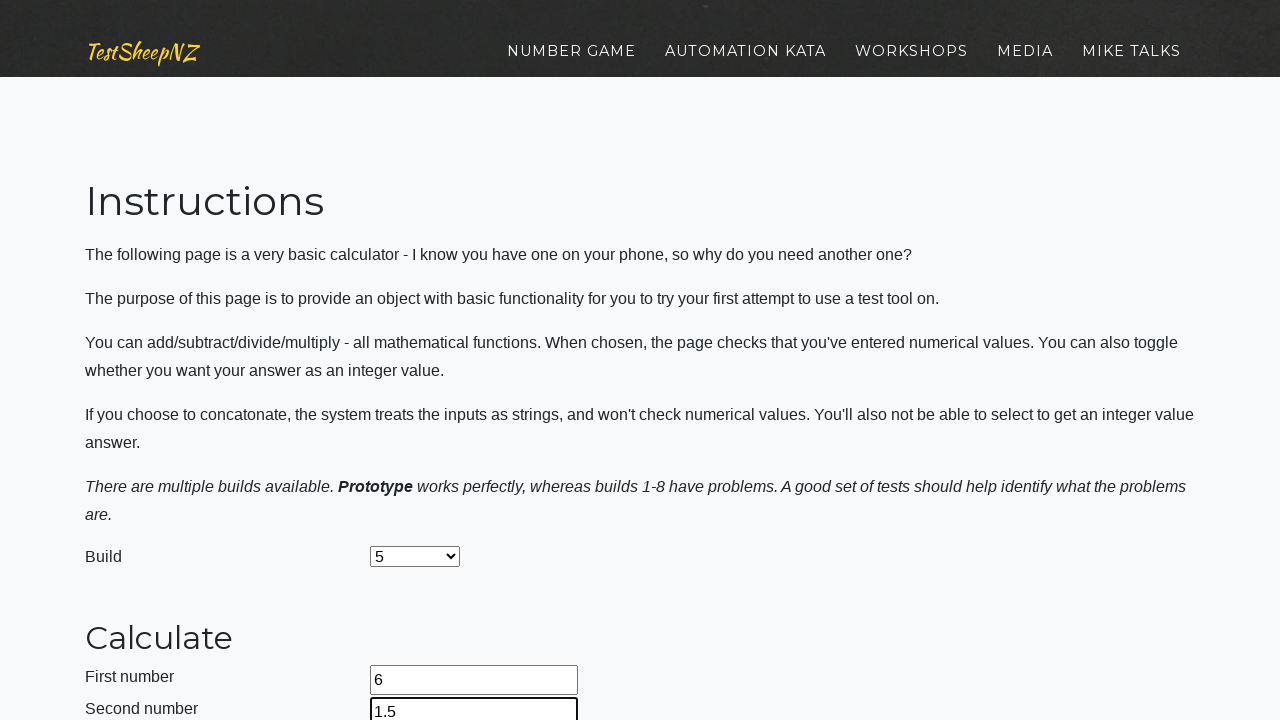

Selected multiplication operation on select[name='selectOperation']
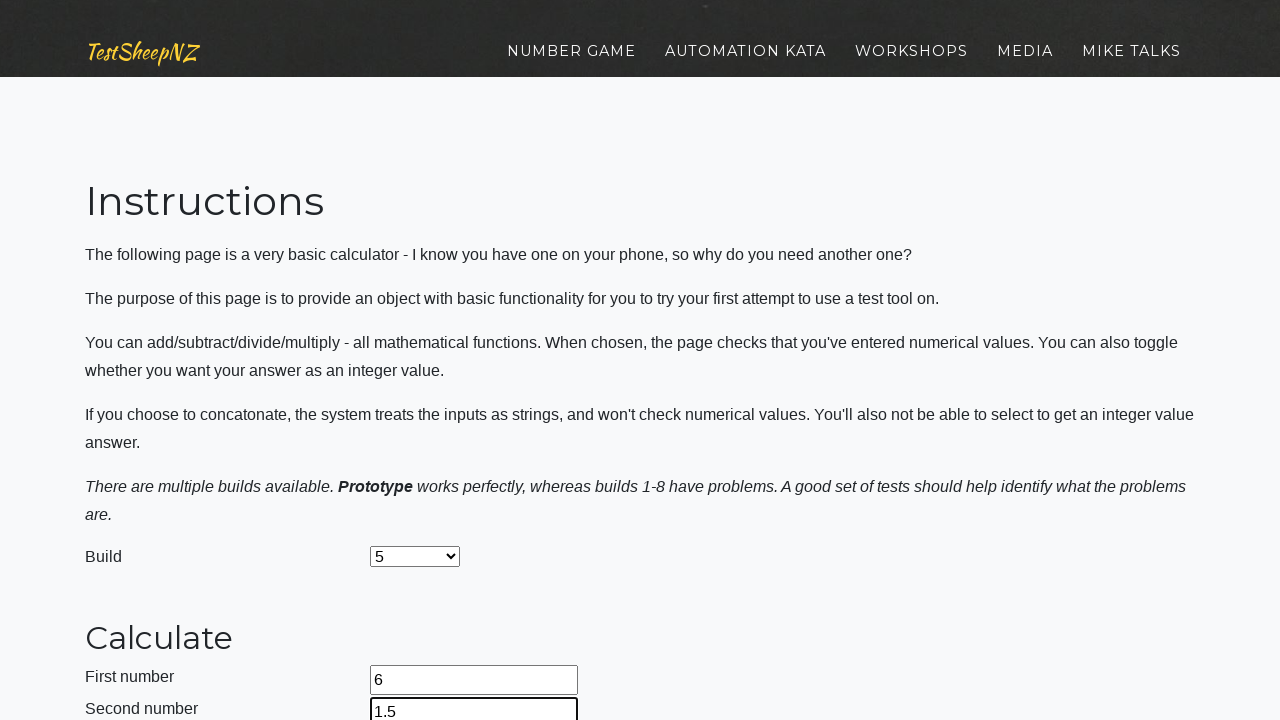

Clicked calculate button at (422, 361) on #calculateButton
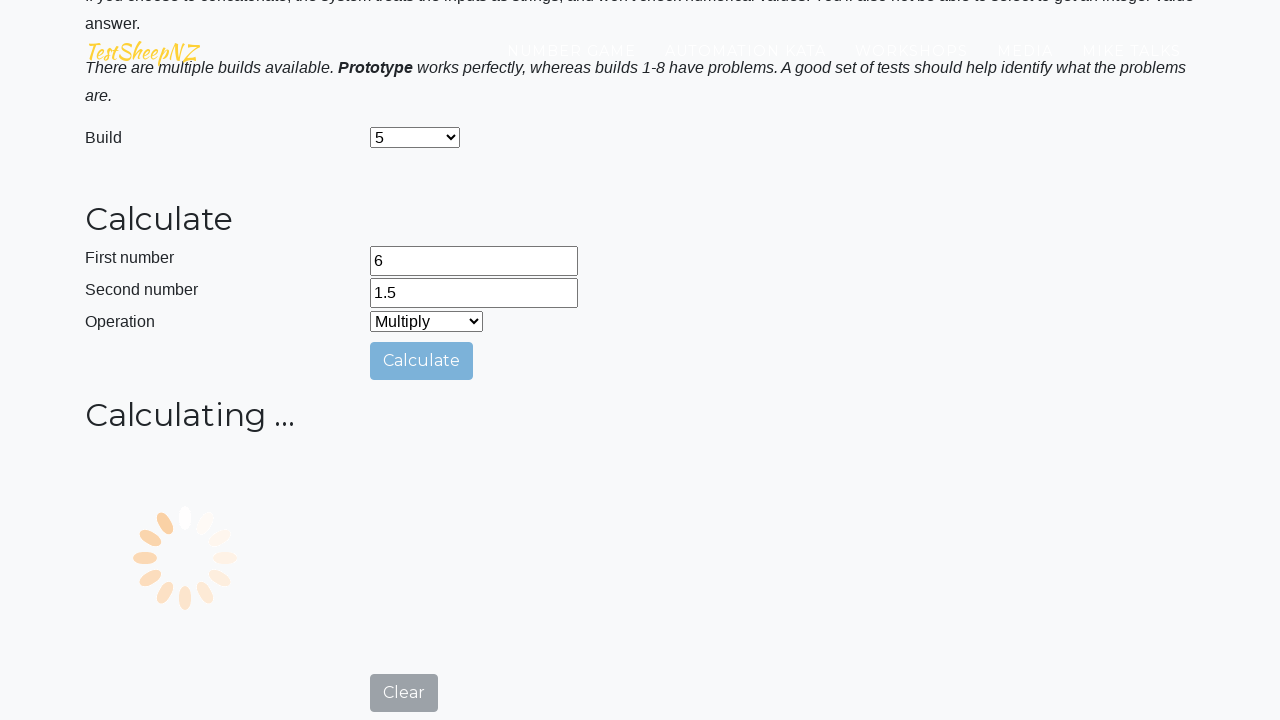

Retrieved multiplication result: 9 (6 × 1.5)
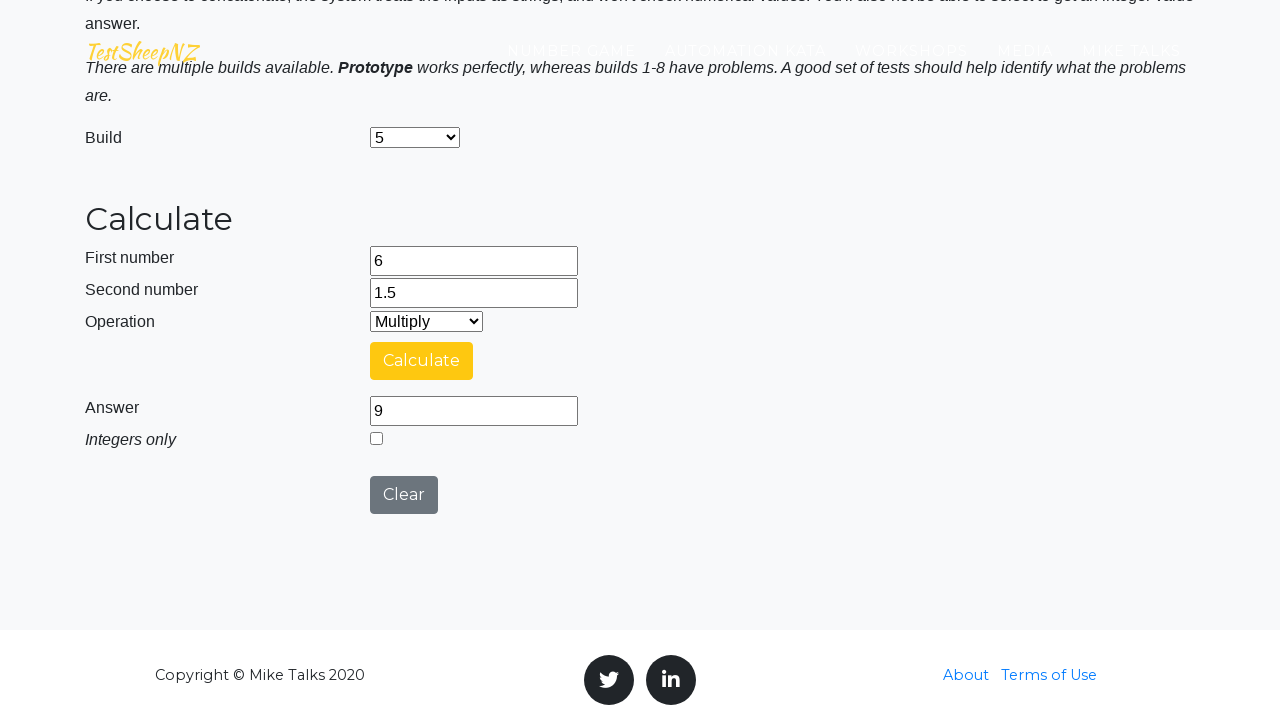

Navigated to BasicCalculator.html for prototype 6
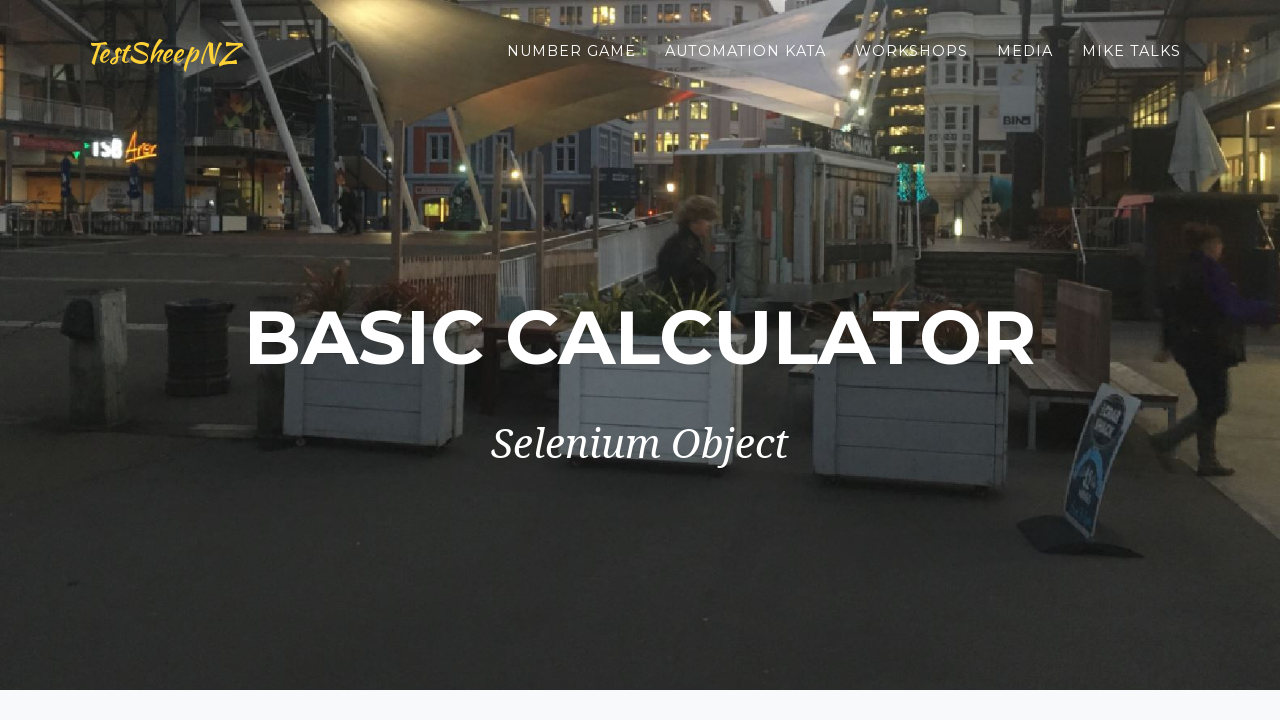

Filled number1 field with '6' on input[name='number1']
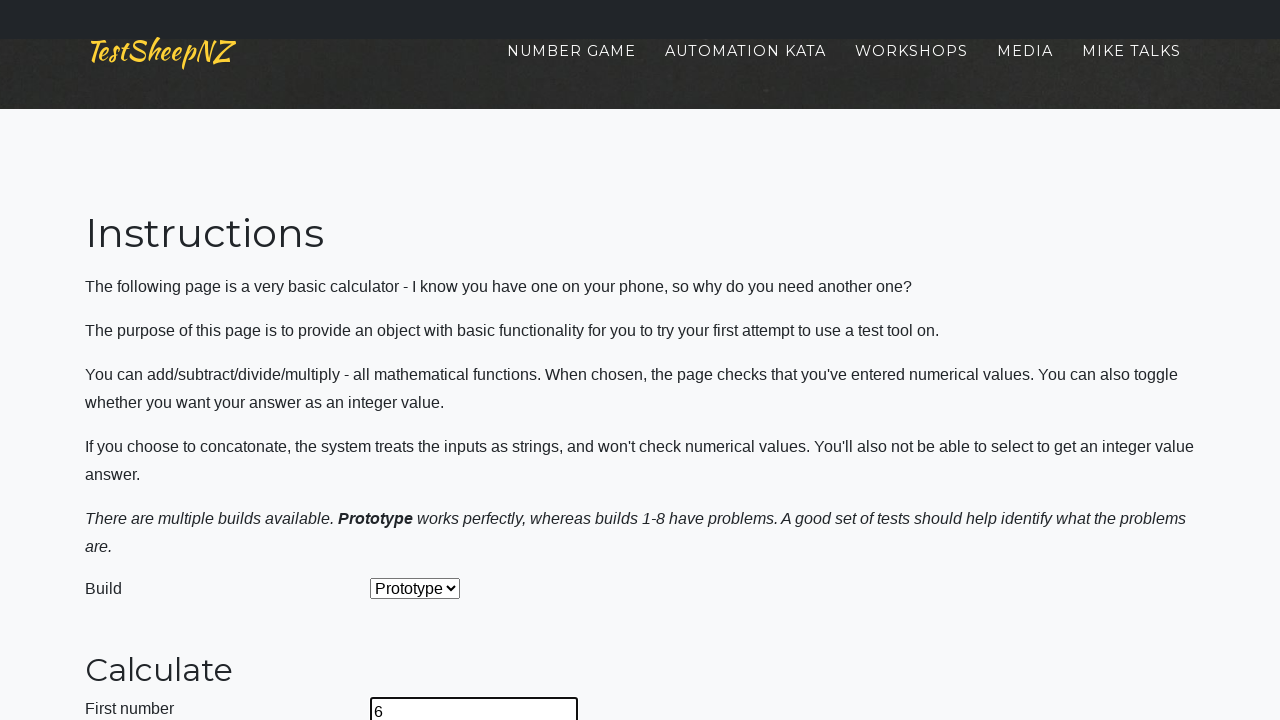

Filled number2 field with '1.5' (decimal input) on input[name='number2']
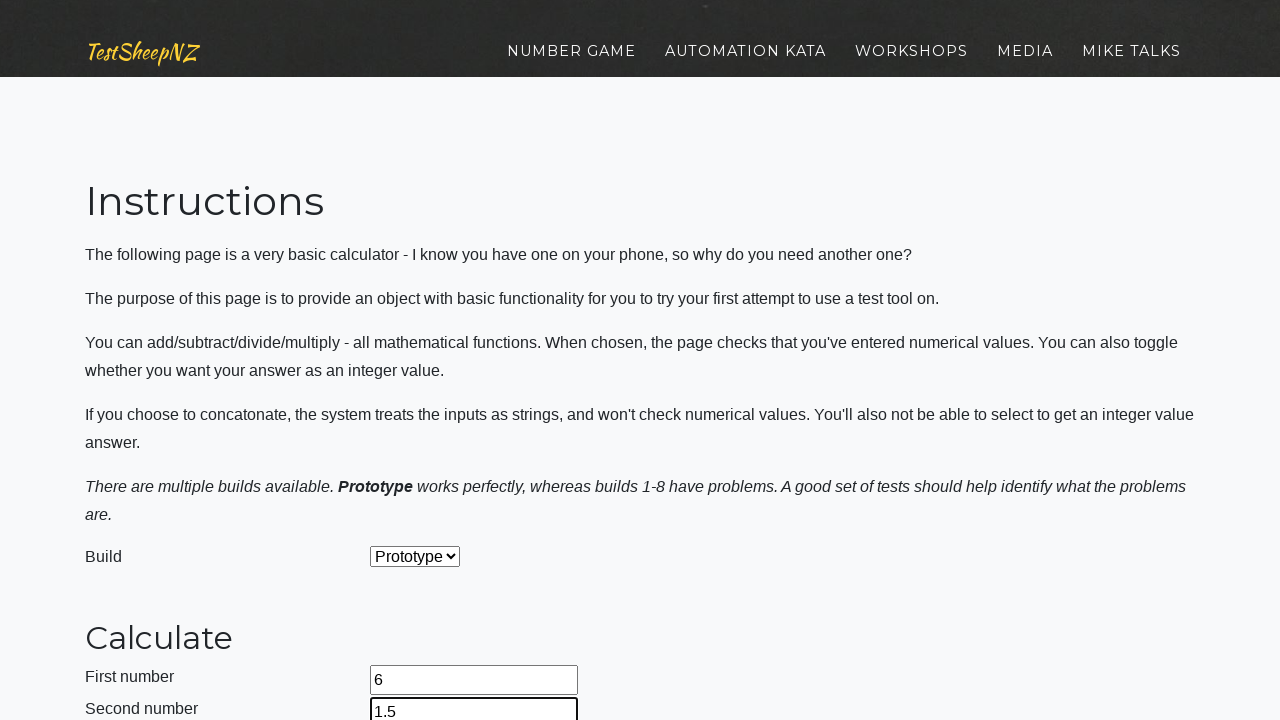

Selected build prototype 6 on select[name='selectBuild']
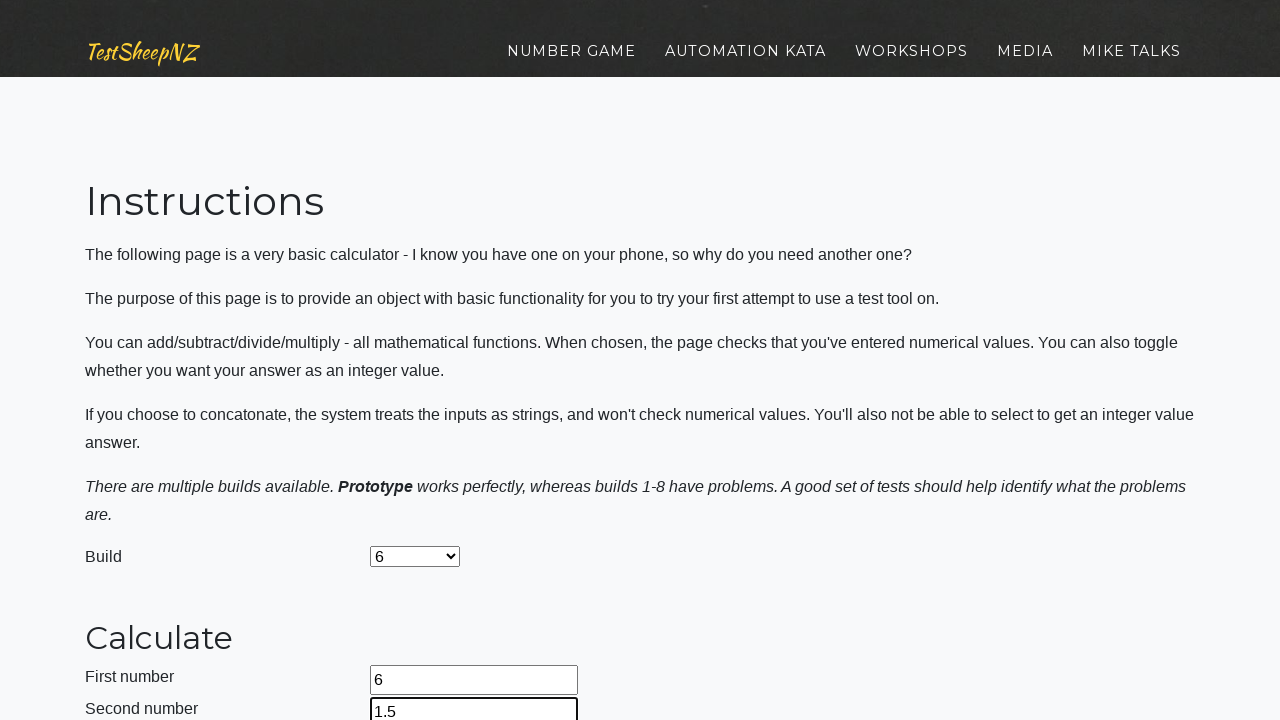

Selected multiplication operation on select[name='selectOperation']
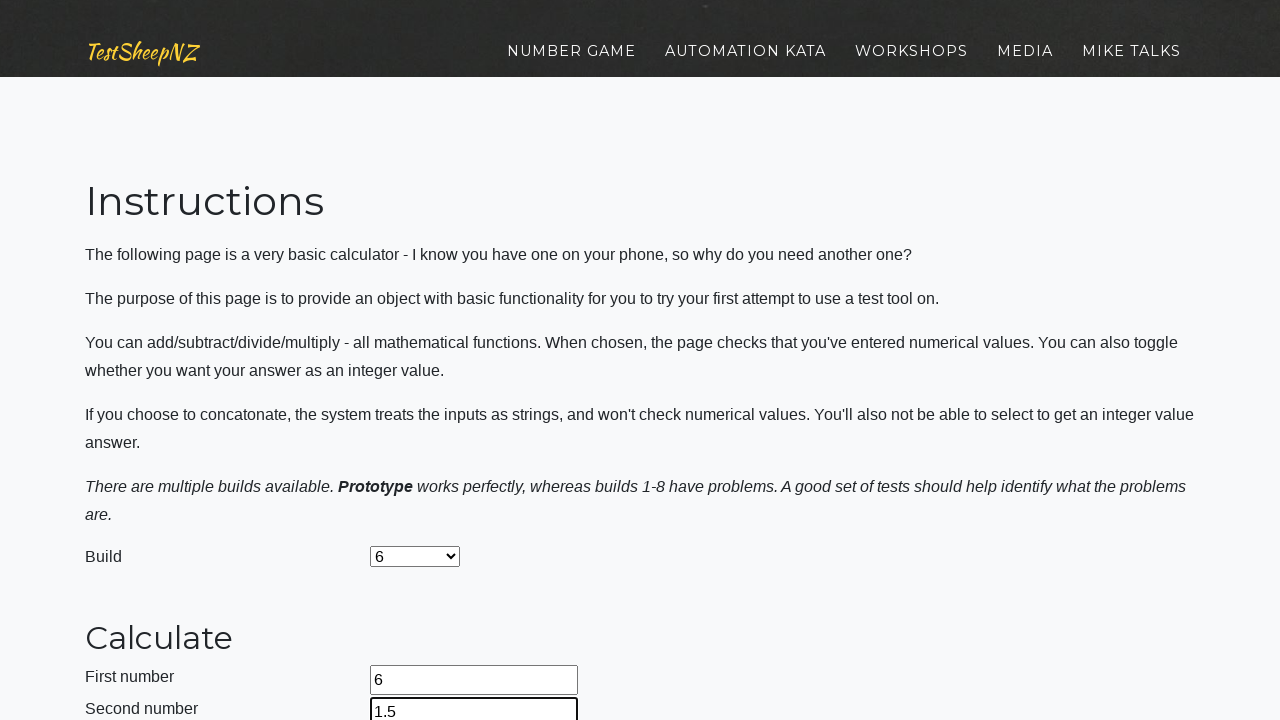

Clicked calculate button at (422, 361) on #calculateButton
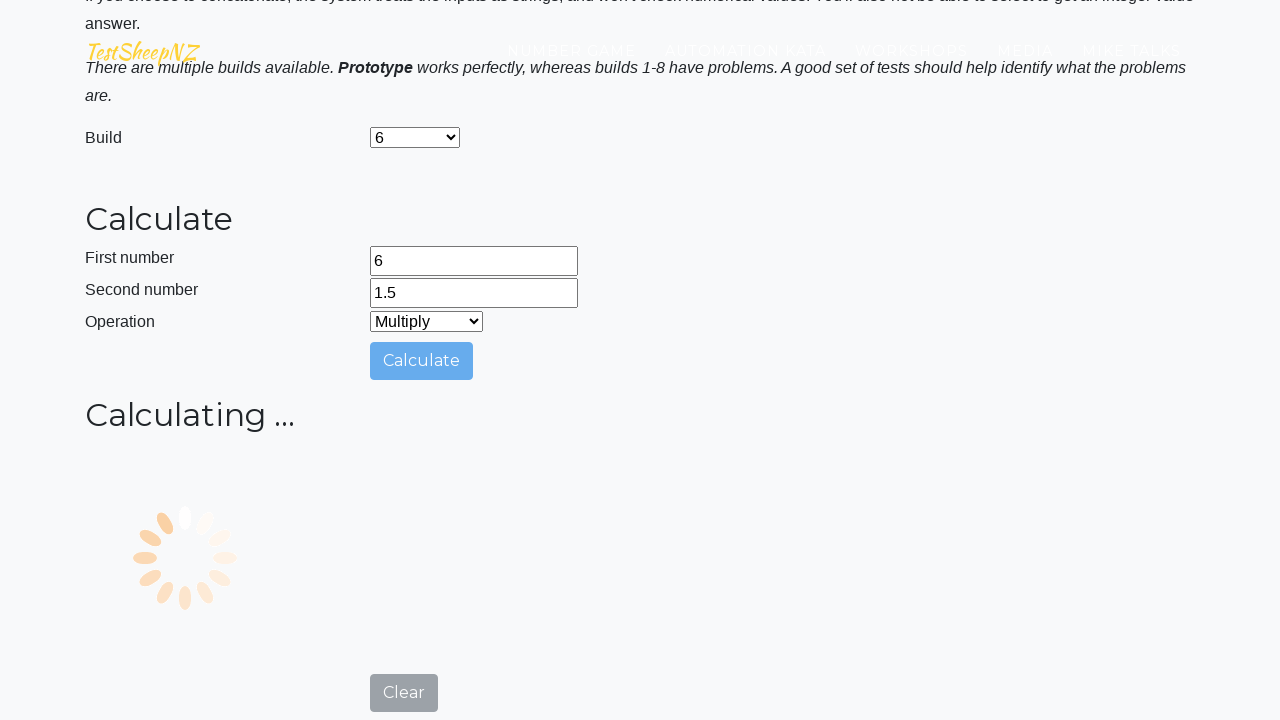

Retrieved multiplication result: 9 (6 × 1.5)
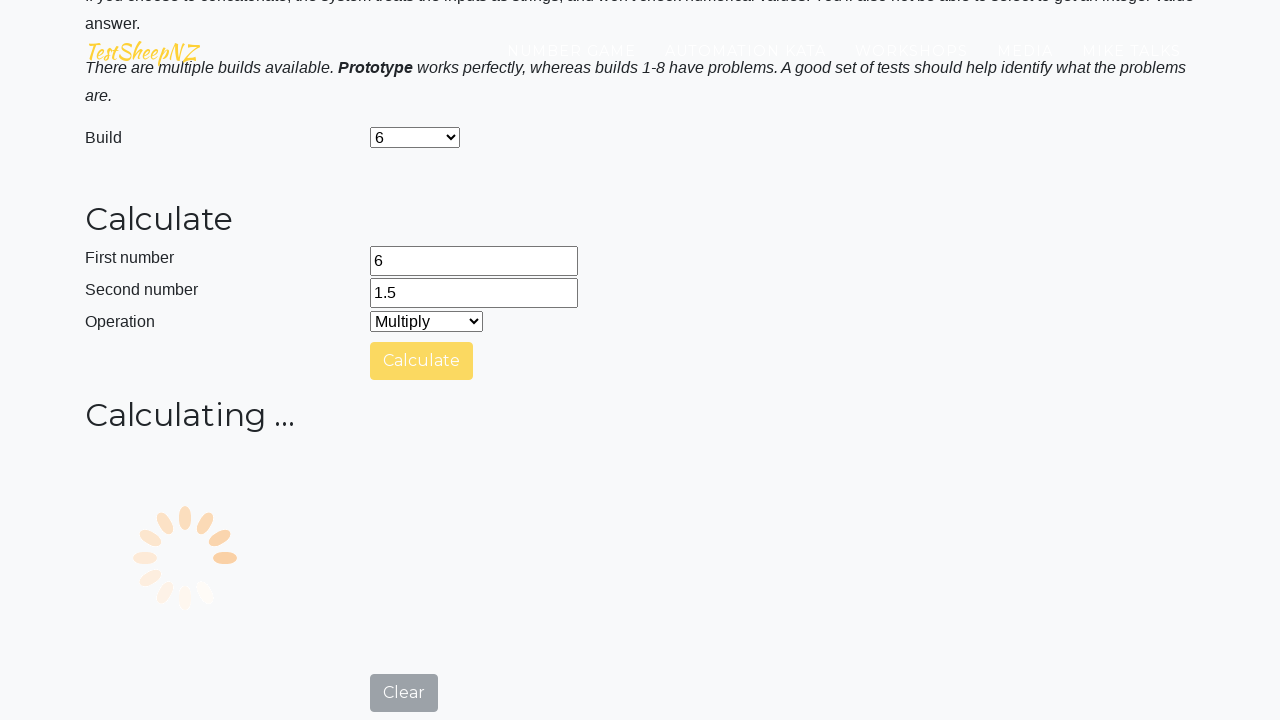

Navigated to BasicCalculator.html for prototype 7
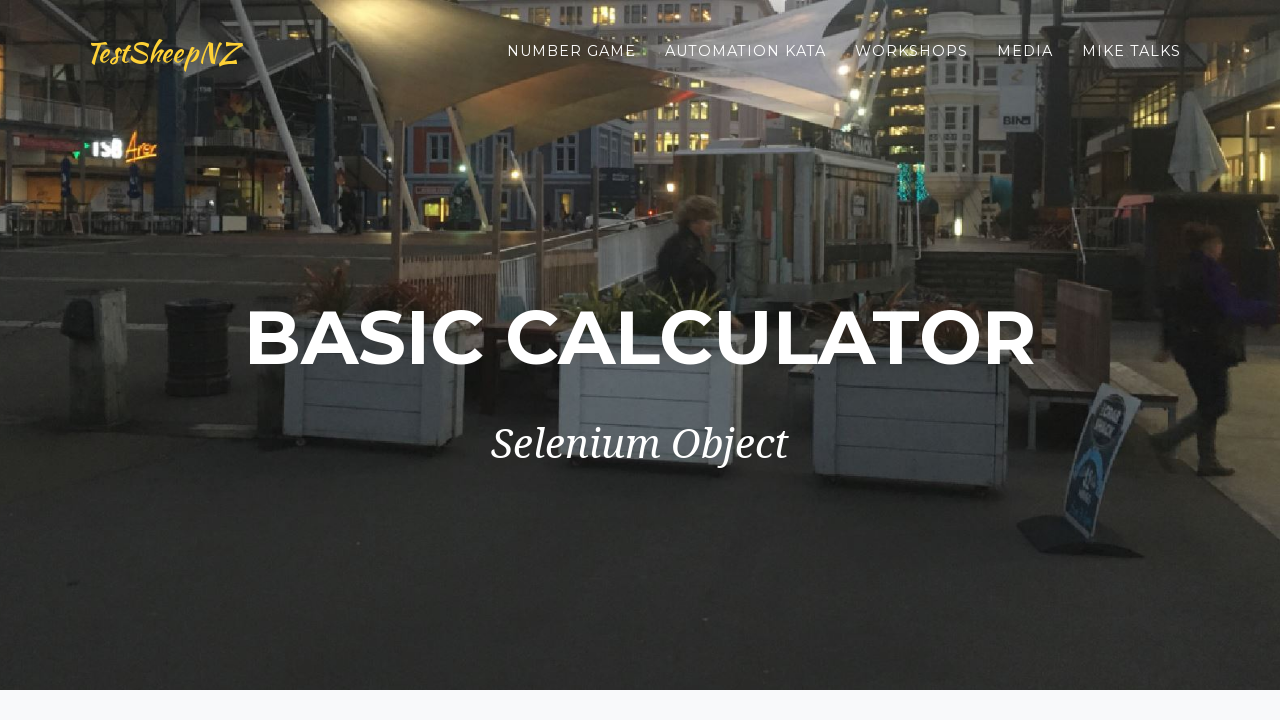

Filled number1 field with '6' on input[name='number1']
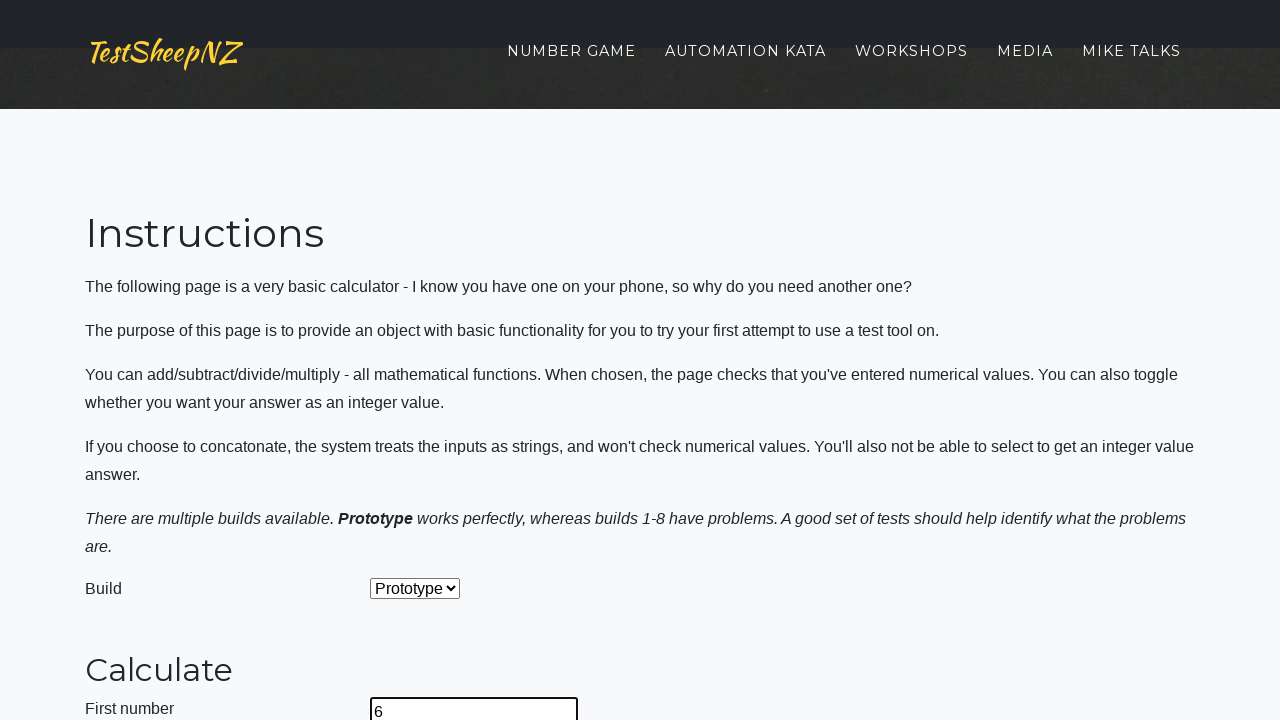

Filled number2 field with '1.5' (decimal input) on input[name='number2']
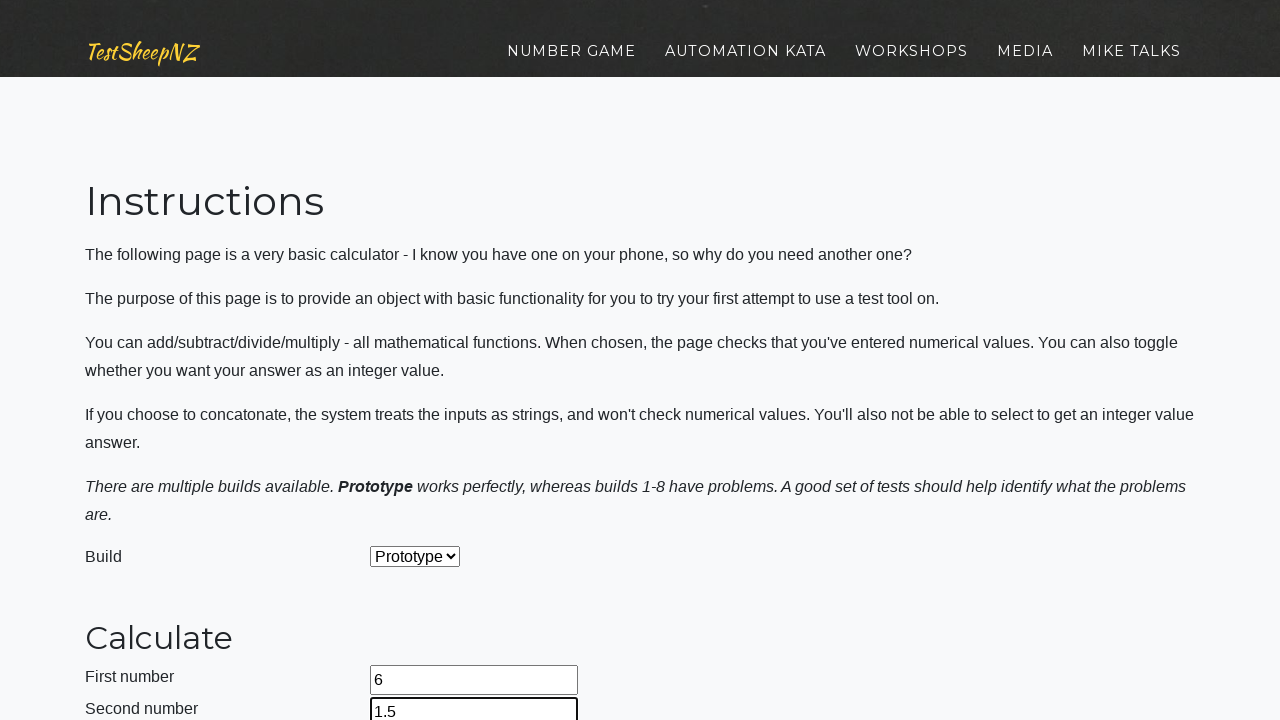

Selected build prototype 7 on select[name='selectBuild']
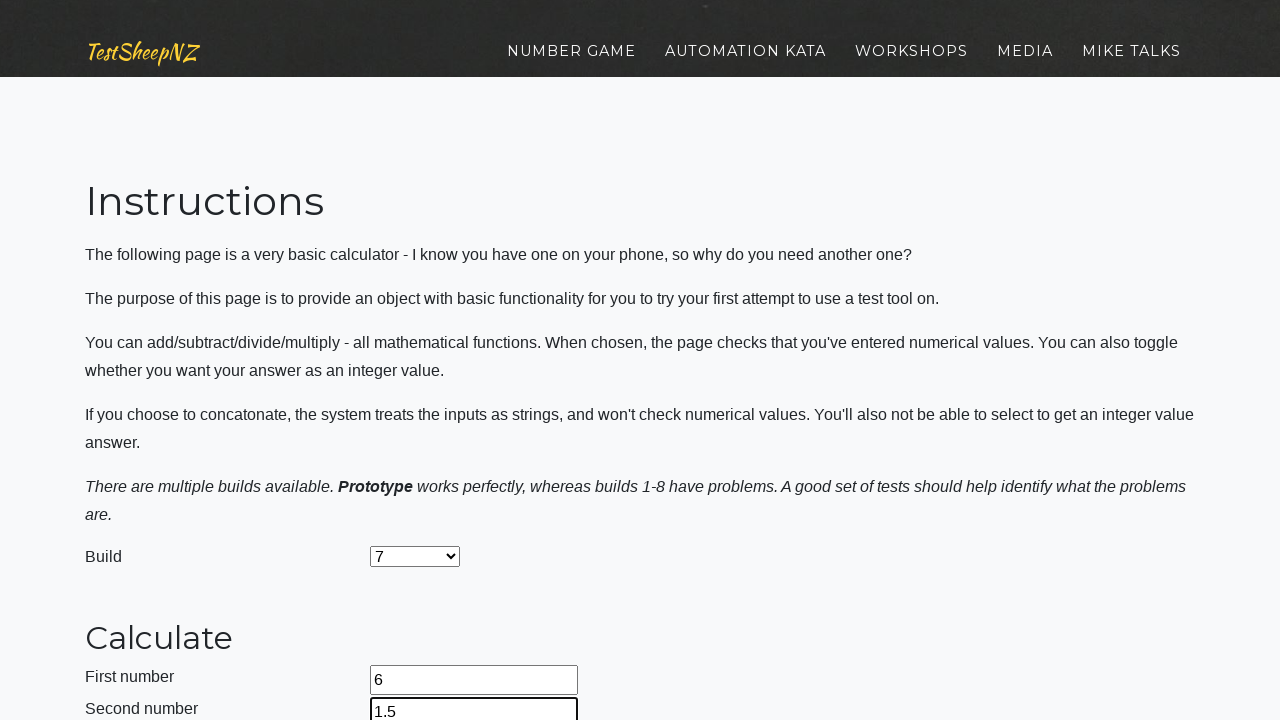

Selected multiplication operation on select[name='selectOperation']
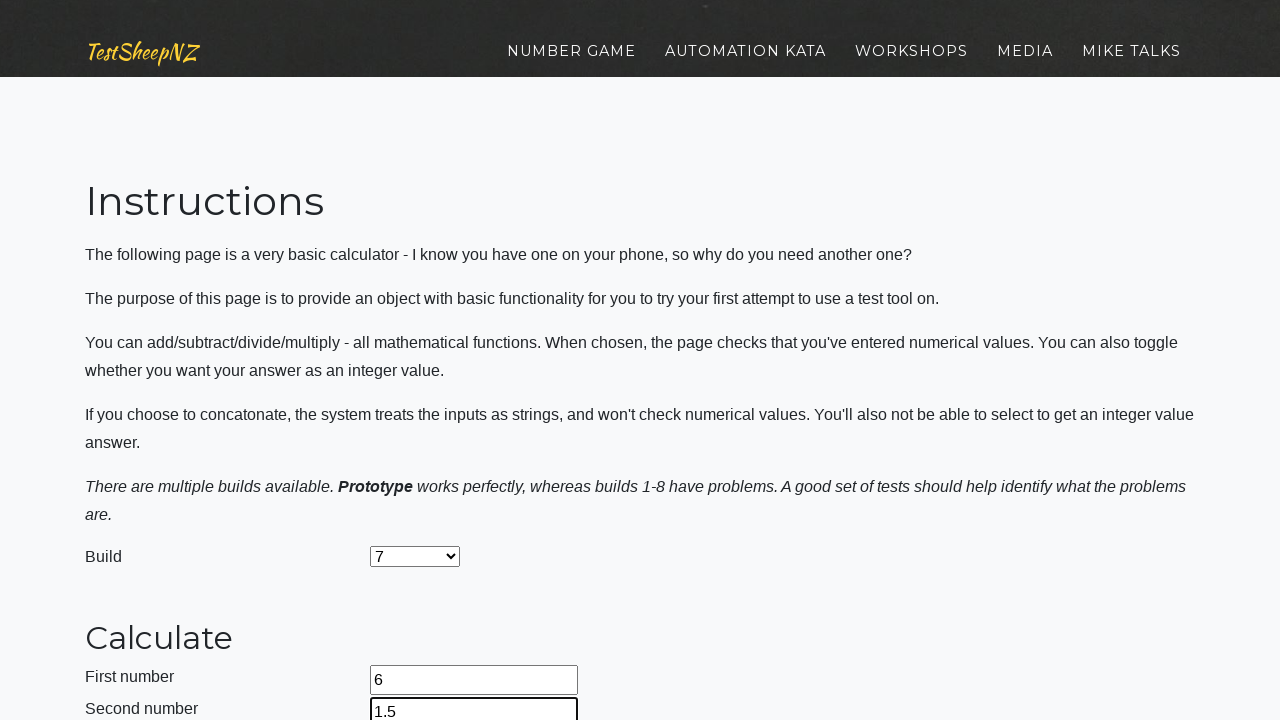

Clicked calculate button at (422, 361) on #calculateButton
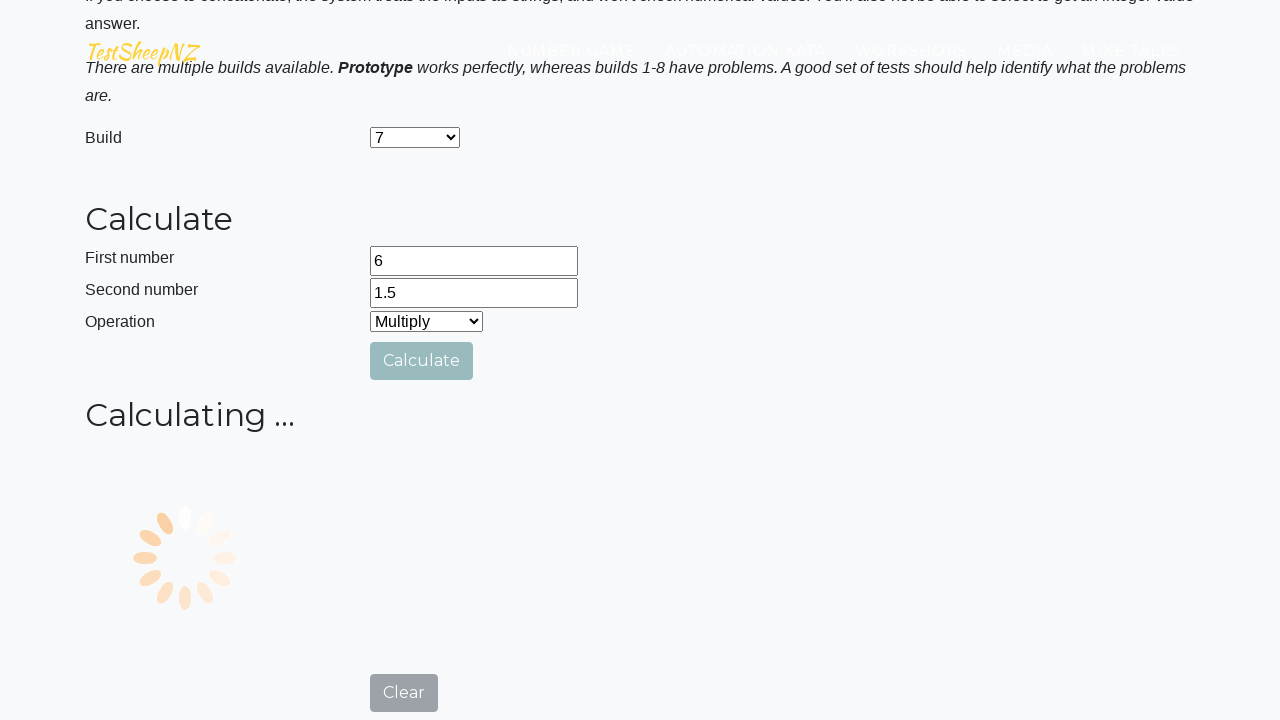

Retrieved multiplication result: 0 (6 × 1.5)
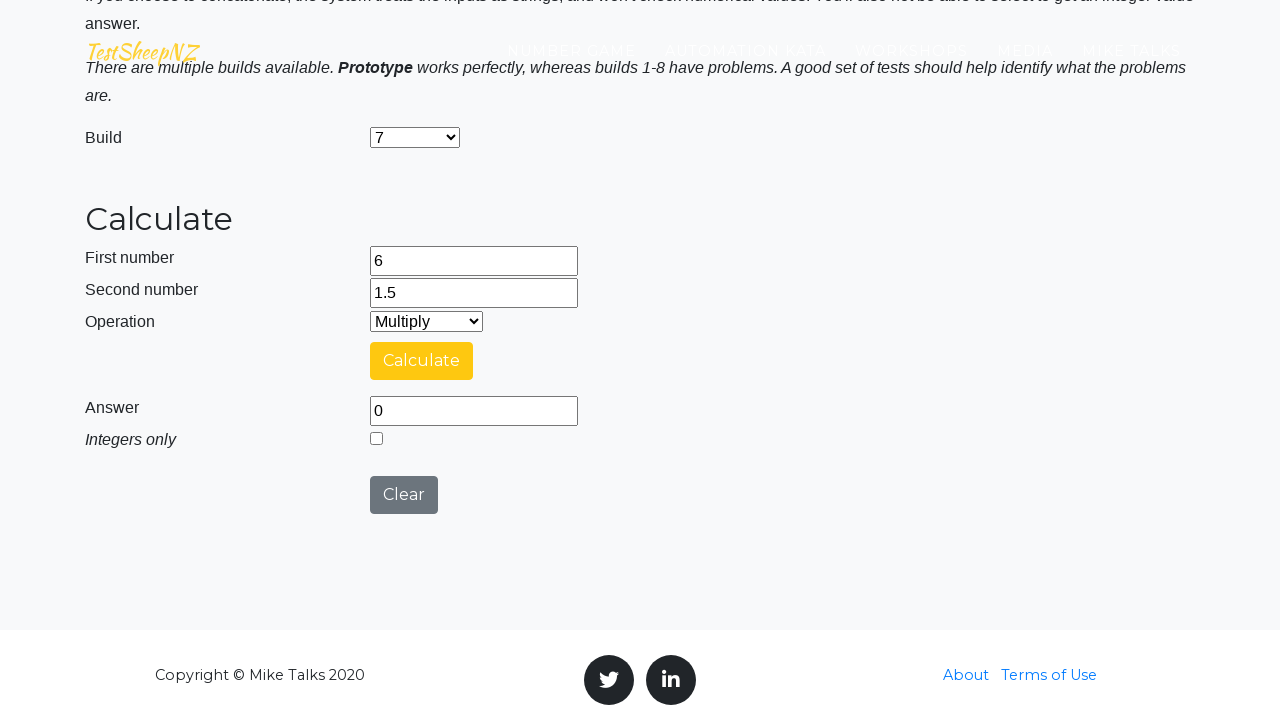

Navigated to BasicCalculator.html for prototype 8
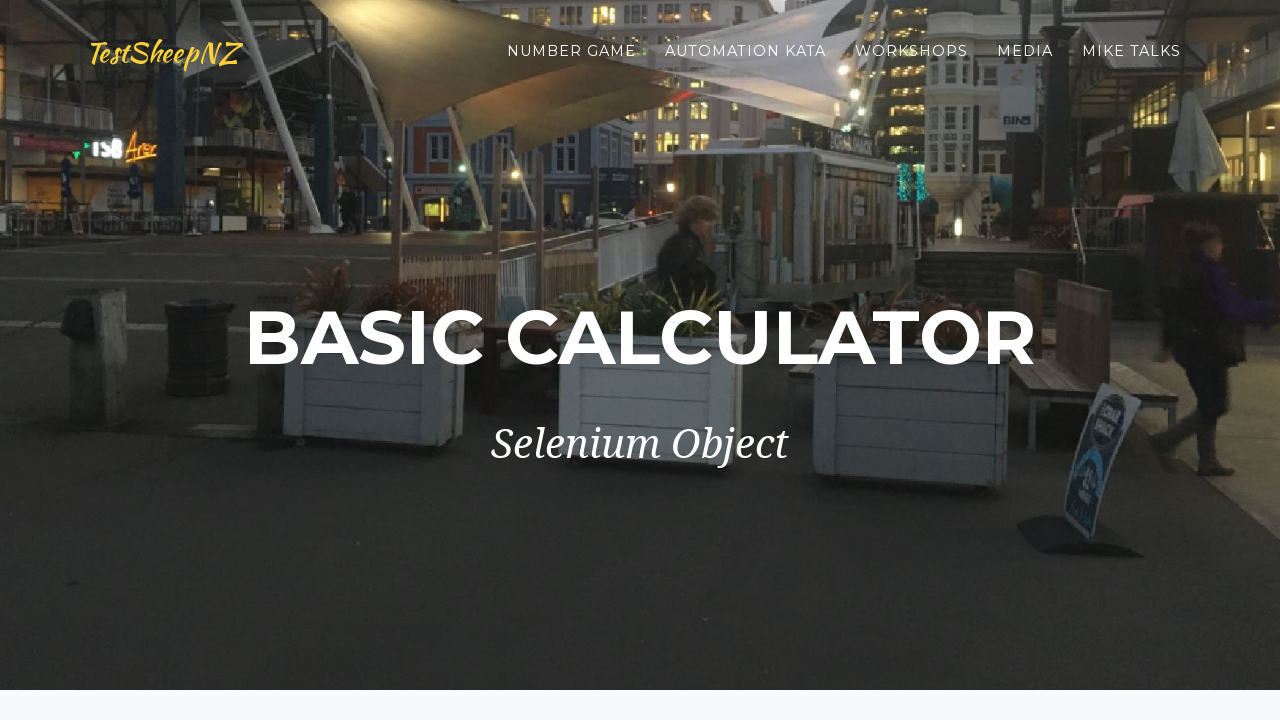

Filled number1 field with '6' on input[name='number1']
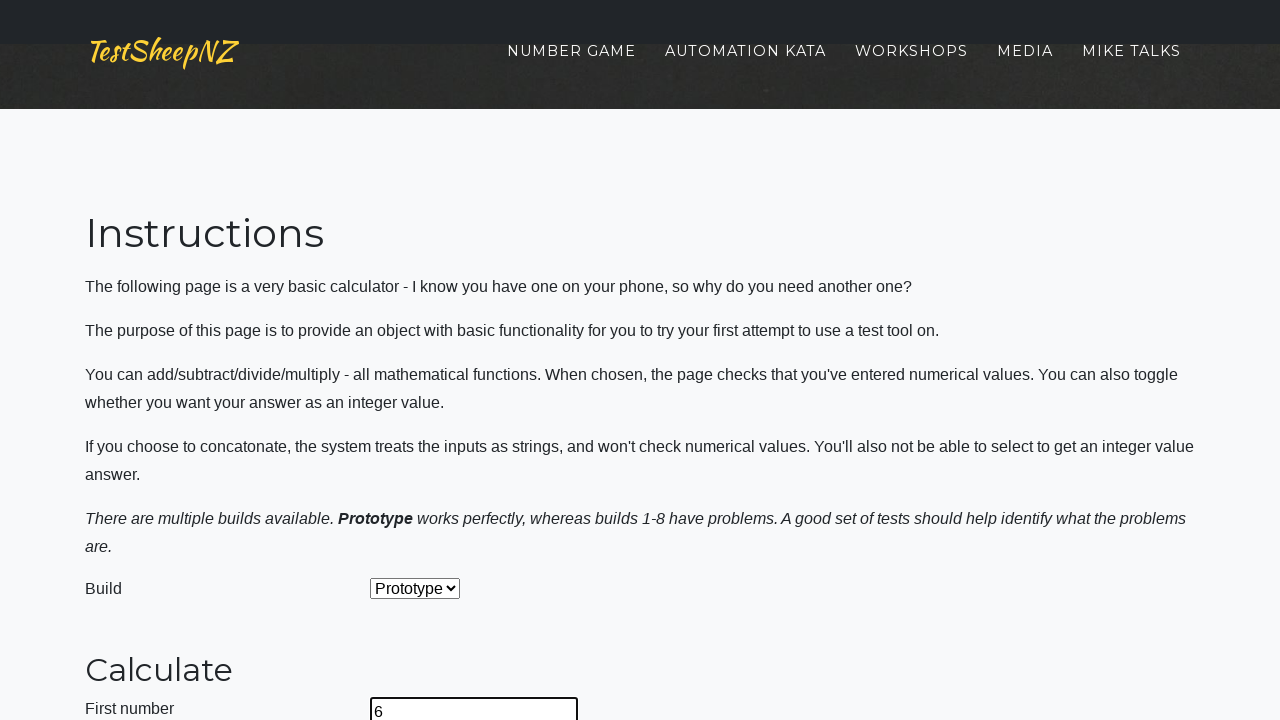

Filled number2 field with '1.5' (decimal input) on input[name='number2']
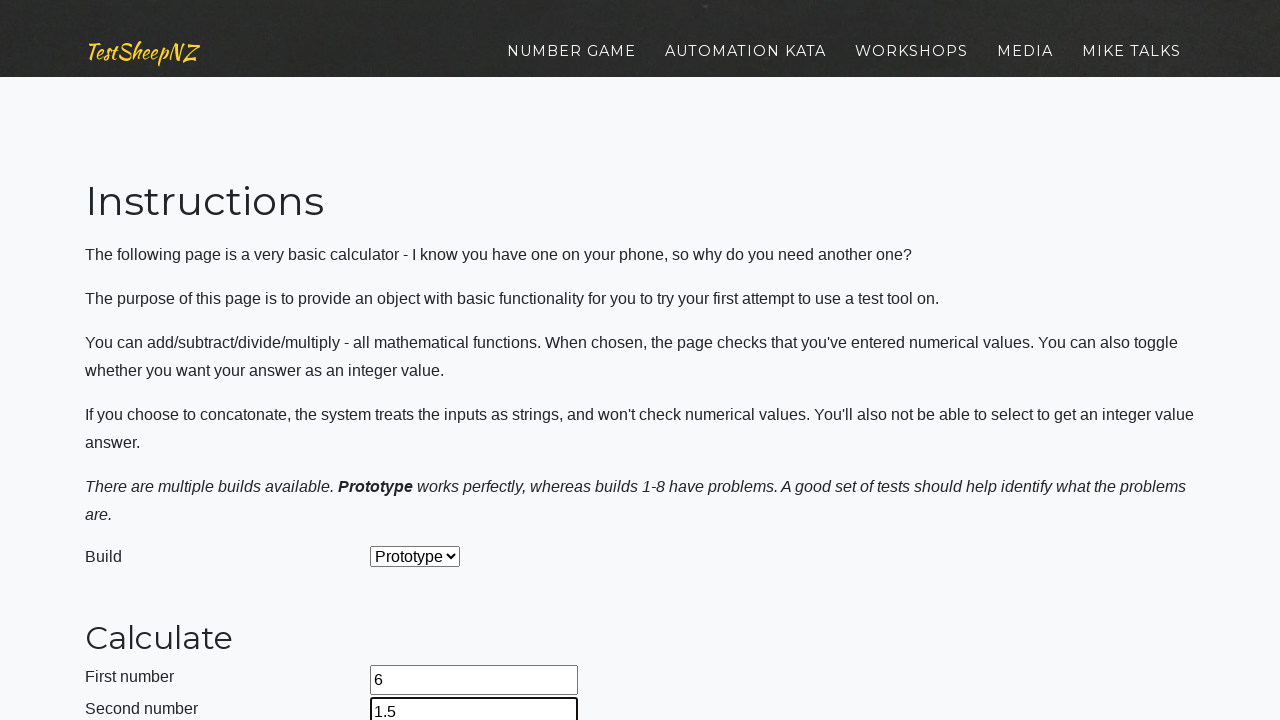

Selected build prototype 8 on select[name='selectBuild']
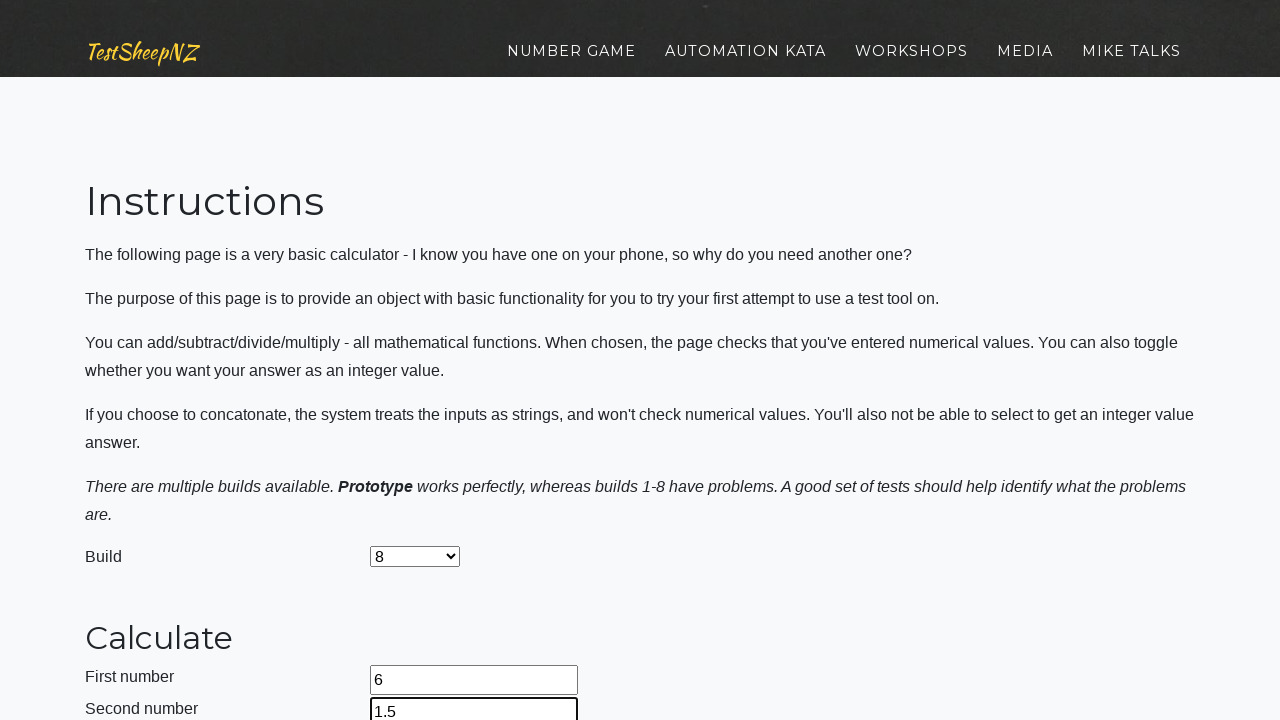

Selected multiplication operation on select[name='selectOperation']
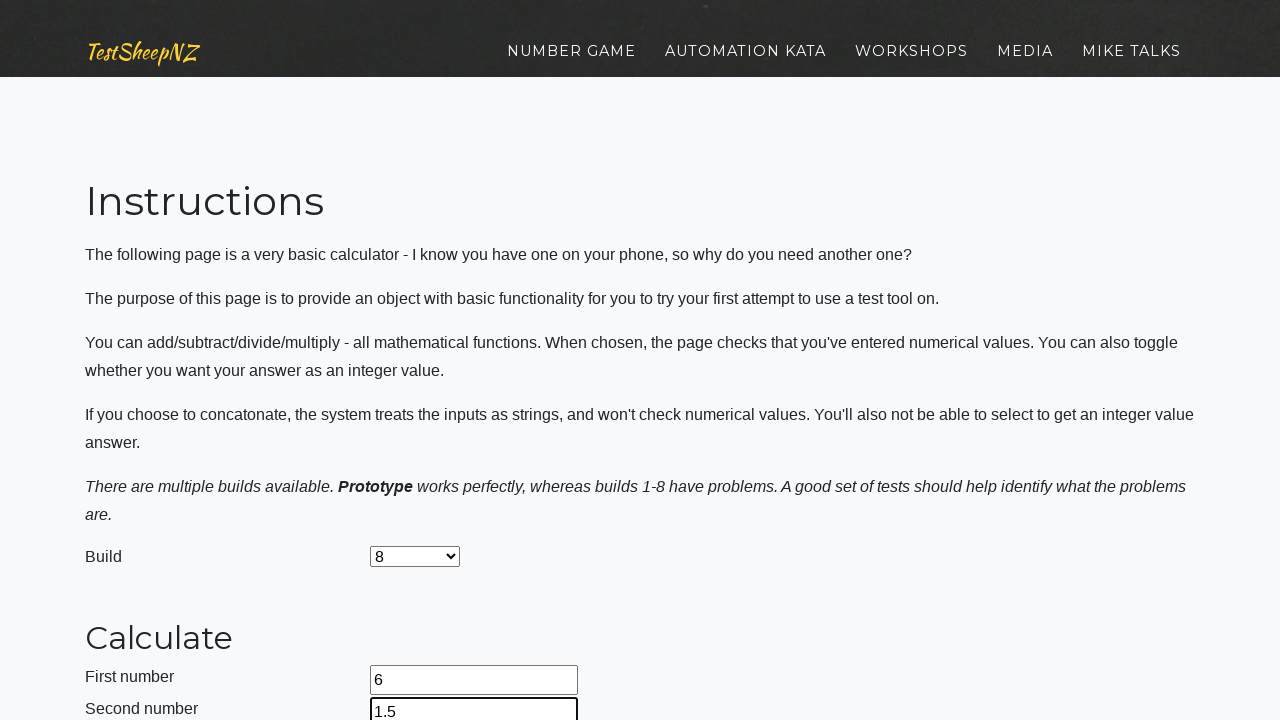

Clicked calculate button at (422, 361) on #calculateButton
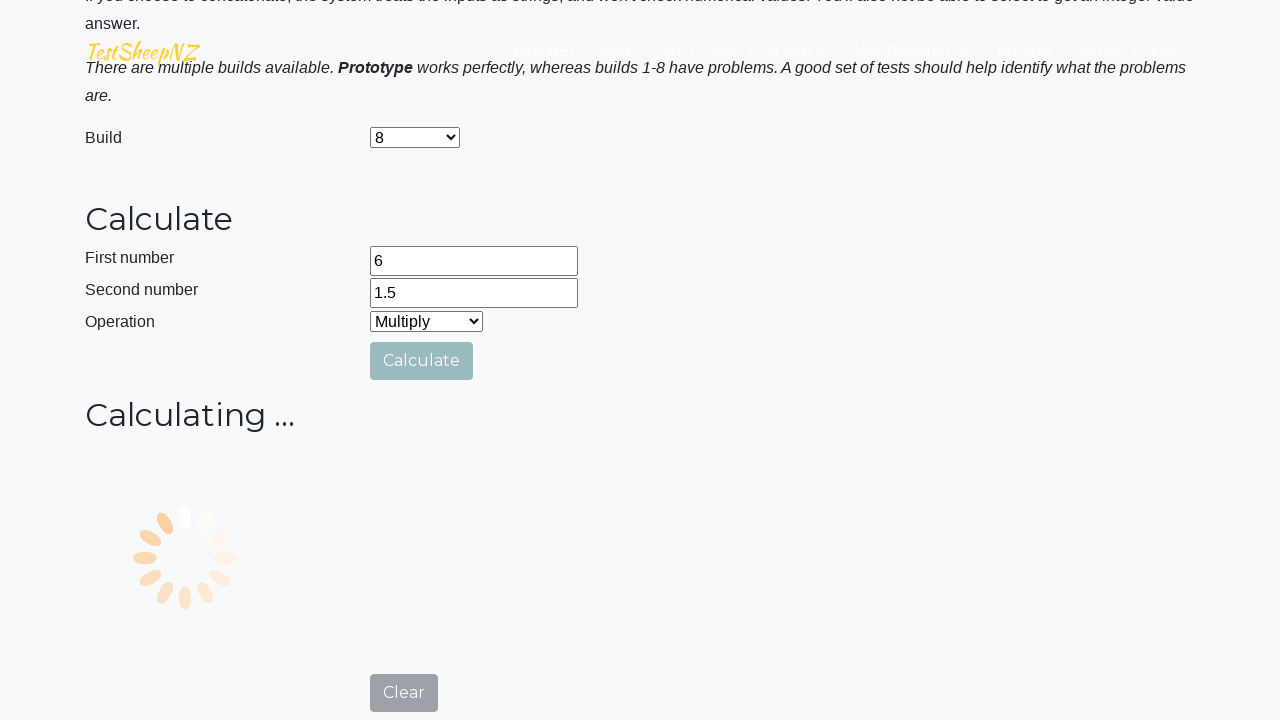

Retrieved multiplication result: 9 (6 × 1.5)
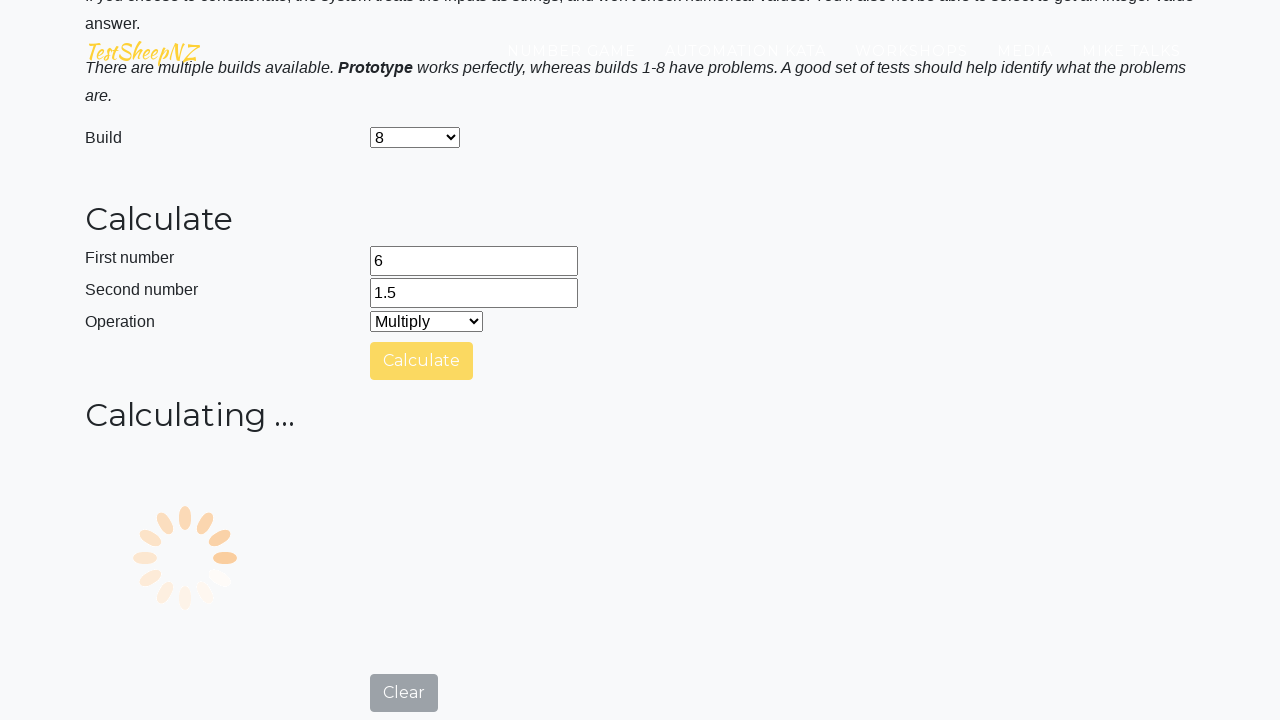

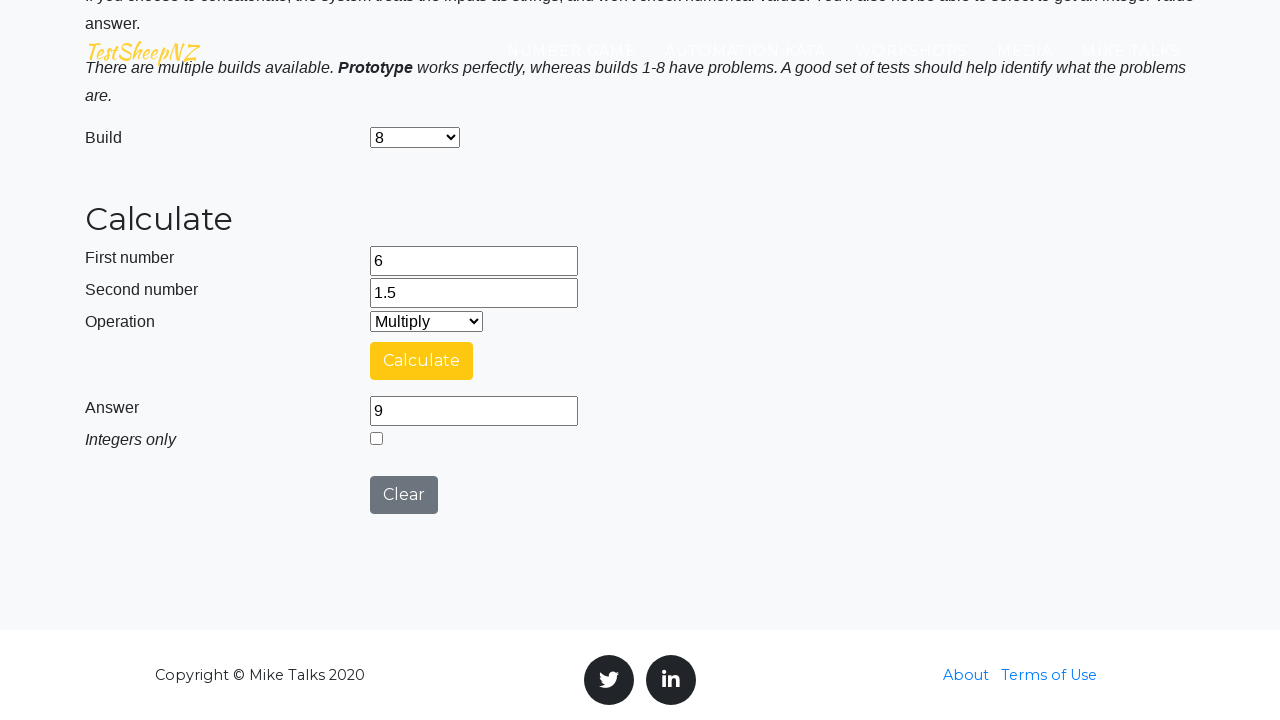